Tests the Bootstrap checkout form by filling out billing information, shipping details, and payment information, then submitting the form. This process is repeated 5 times.

Starting URL: https://getbootstrap.com/docs/4.0/examples/checkout/

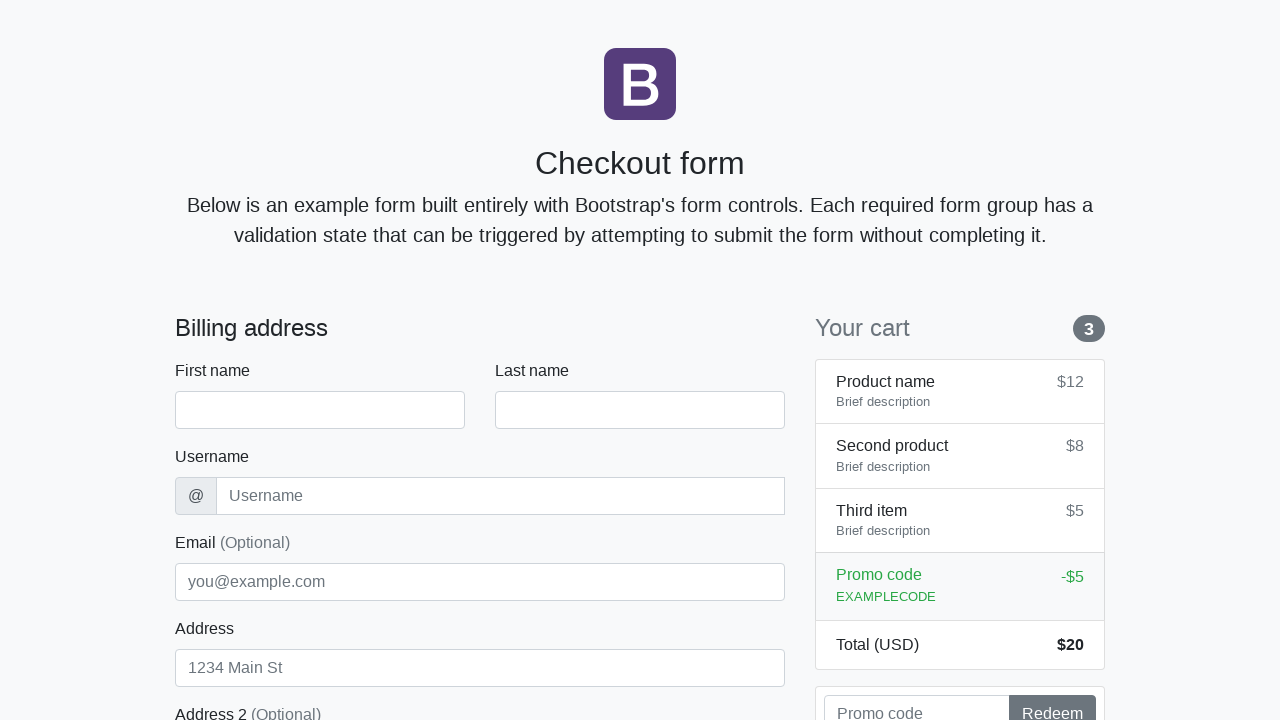

Waited for first name field to load
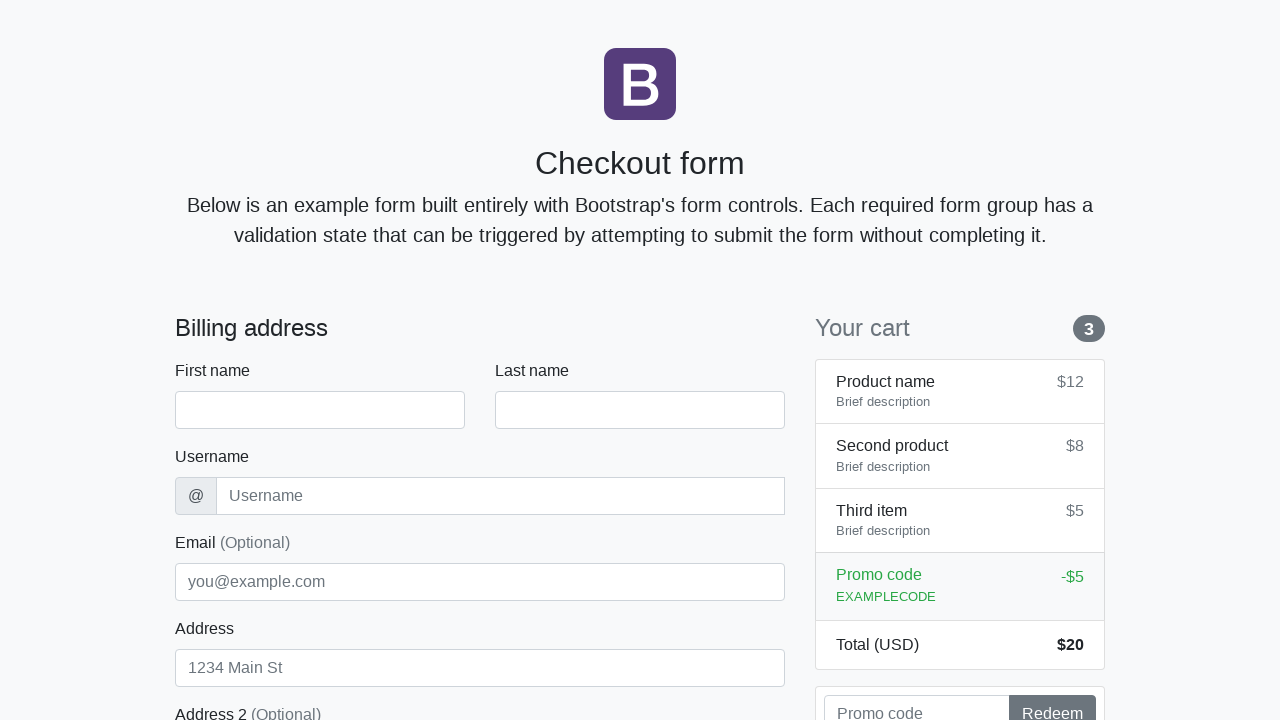

Filled first name field with 'Jessica' on #firstName
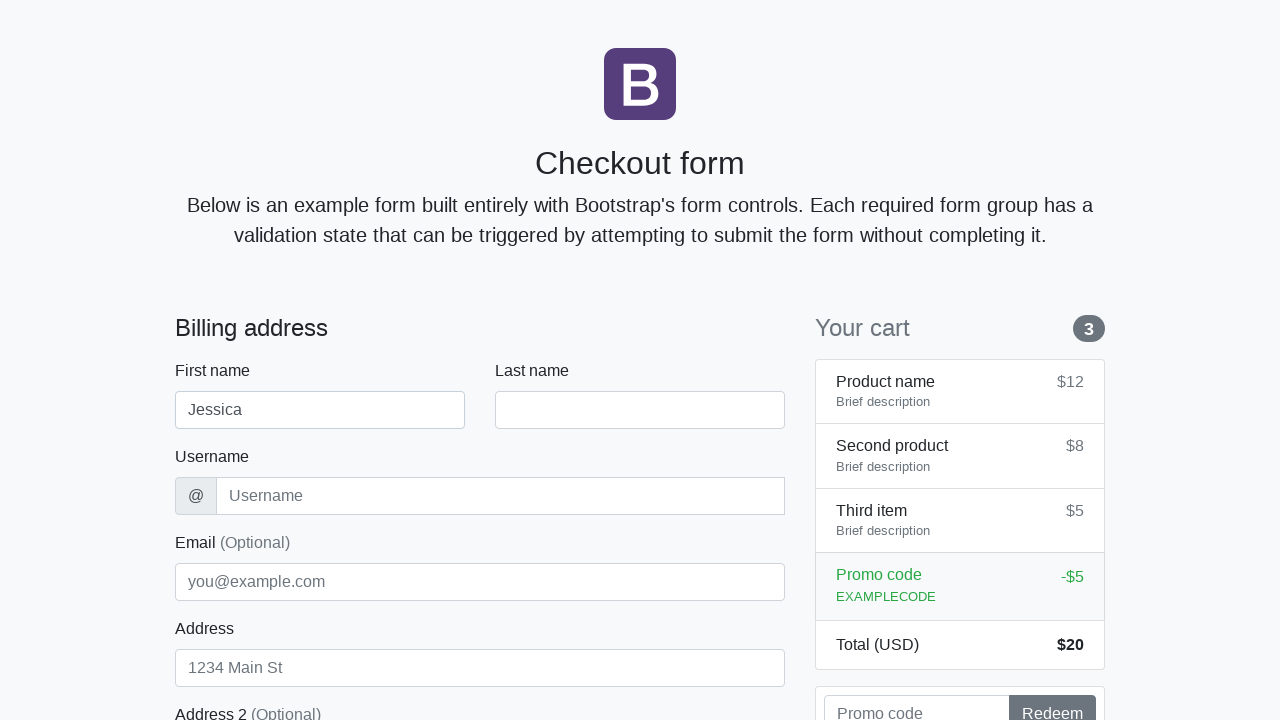

Filled last name field with 'Martinez' on #lastName
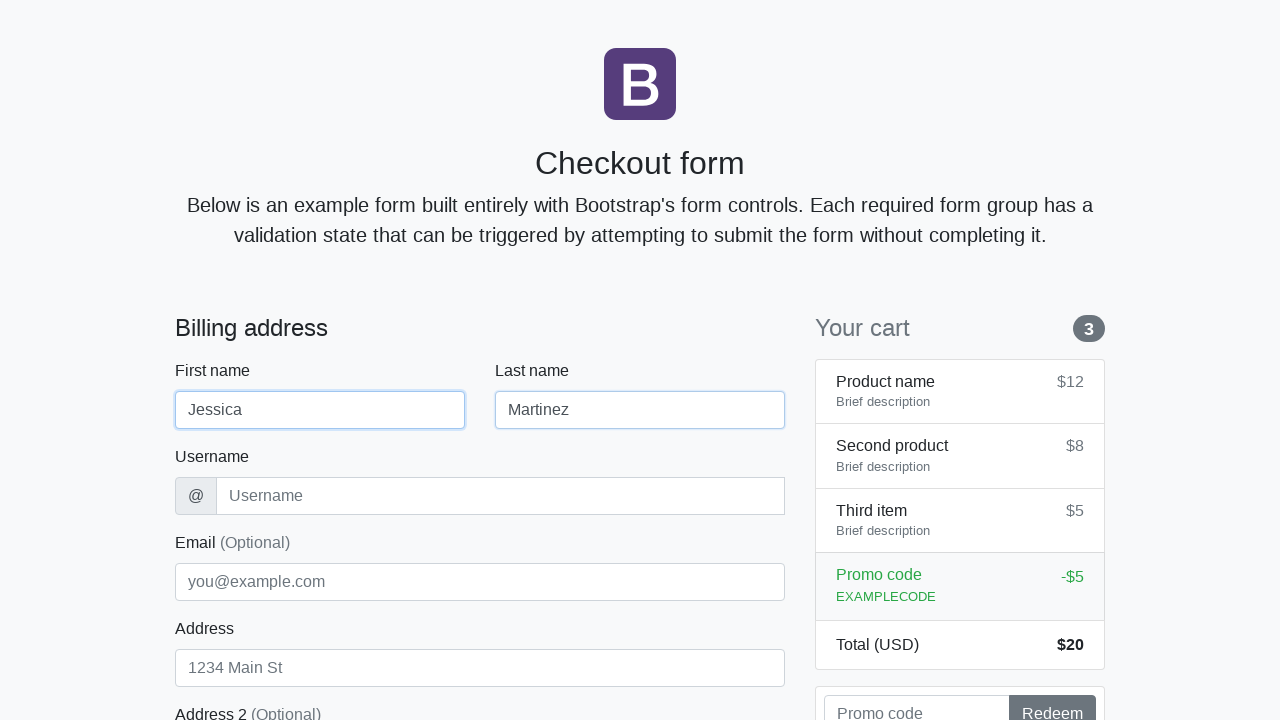

Filled username field with 'jmartinez' on #username
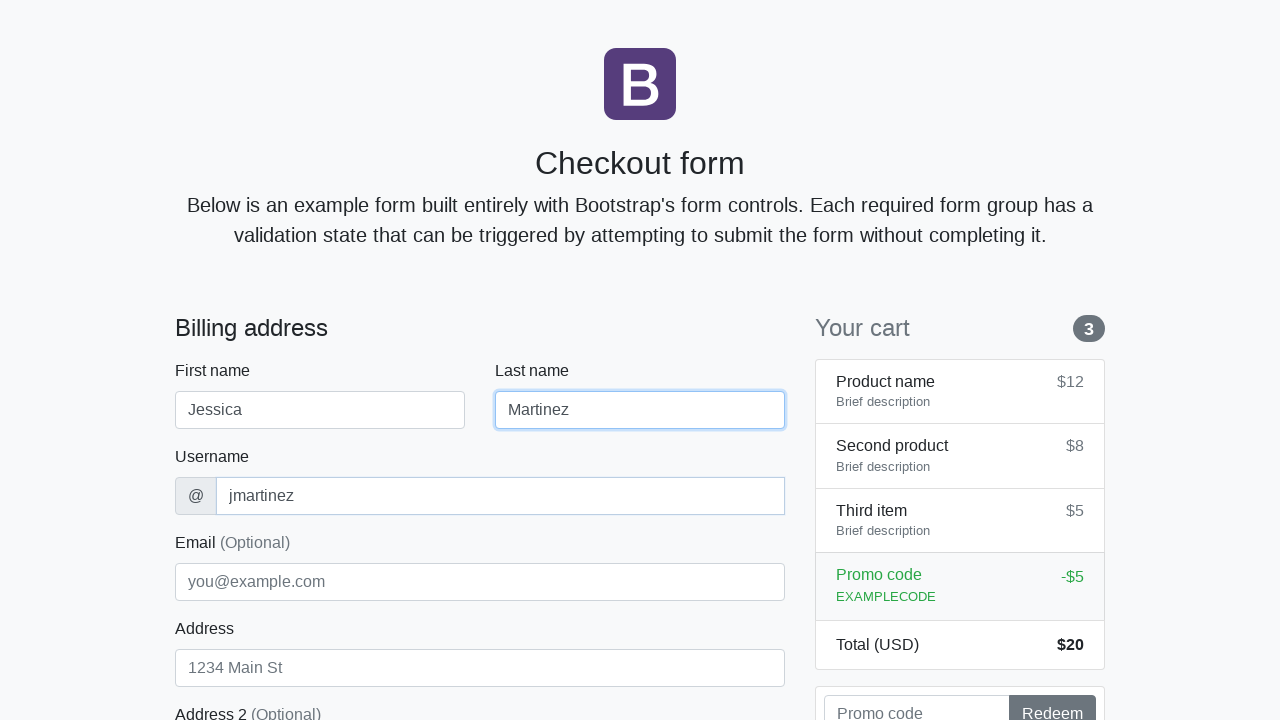

Filled address field with 'Elm Street 888' on #address
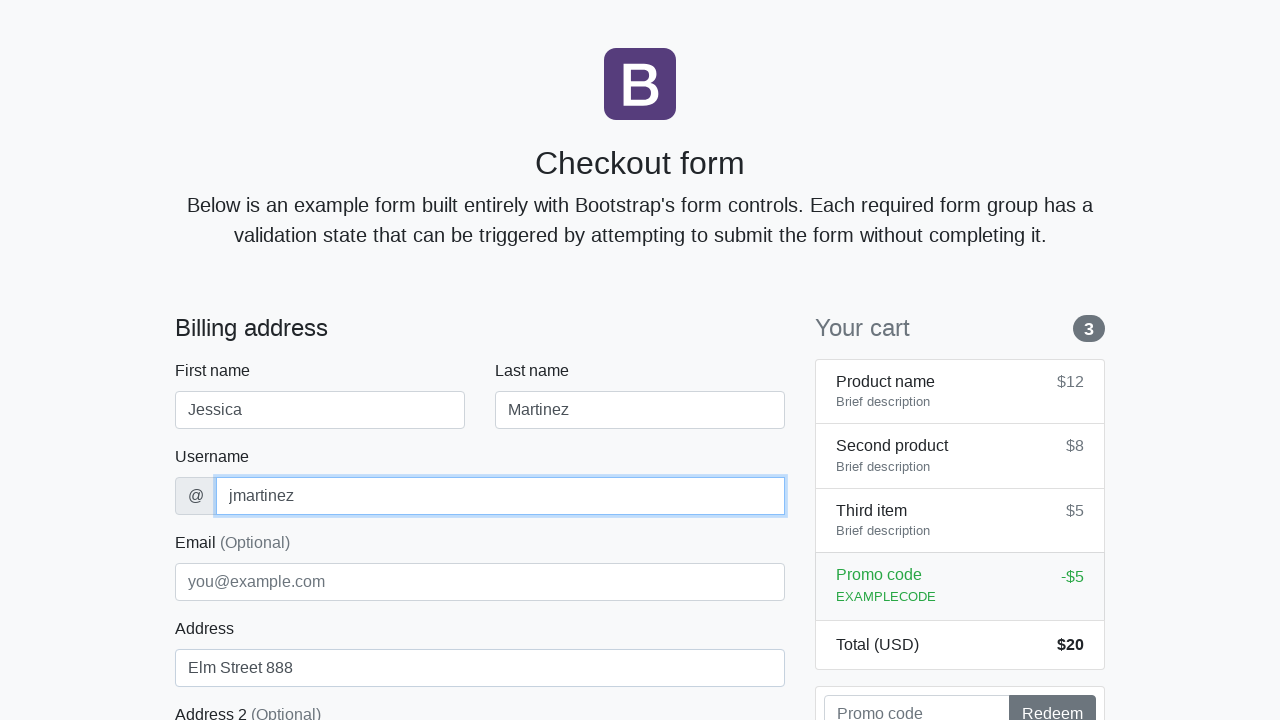

Filled email field with 'jess.m@inbox.com' on #email
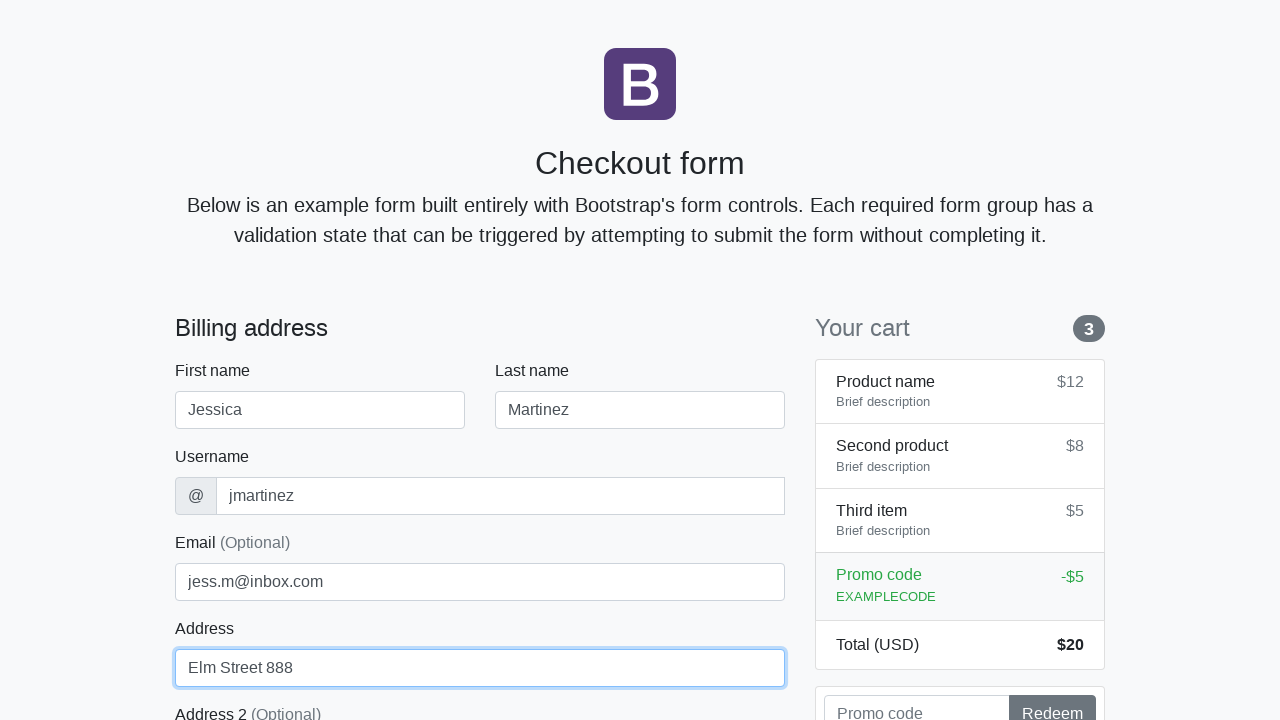

Selected 'United States' from country dropdown on #country
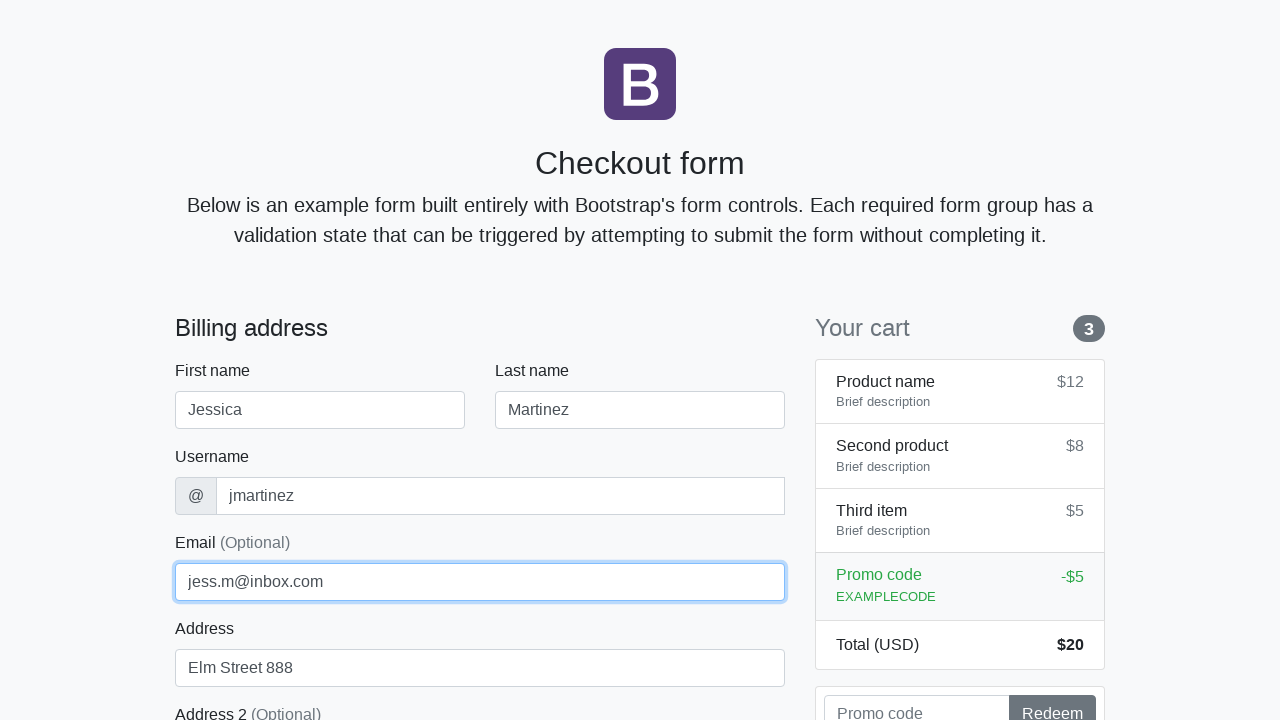

Selected 'California' from state dropdown on #state
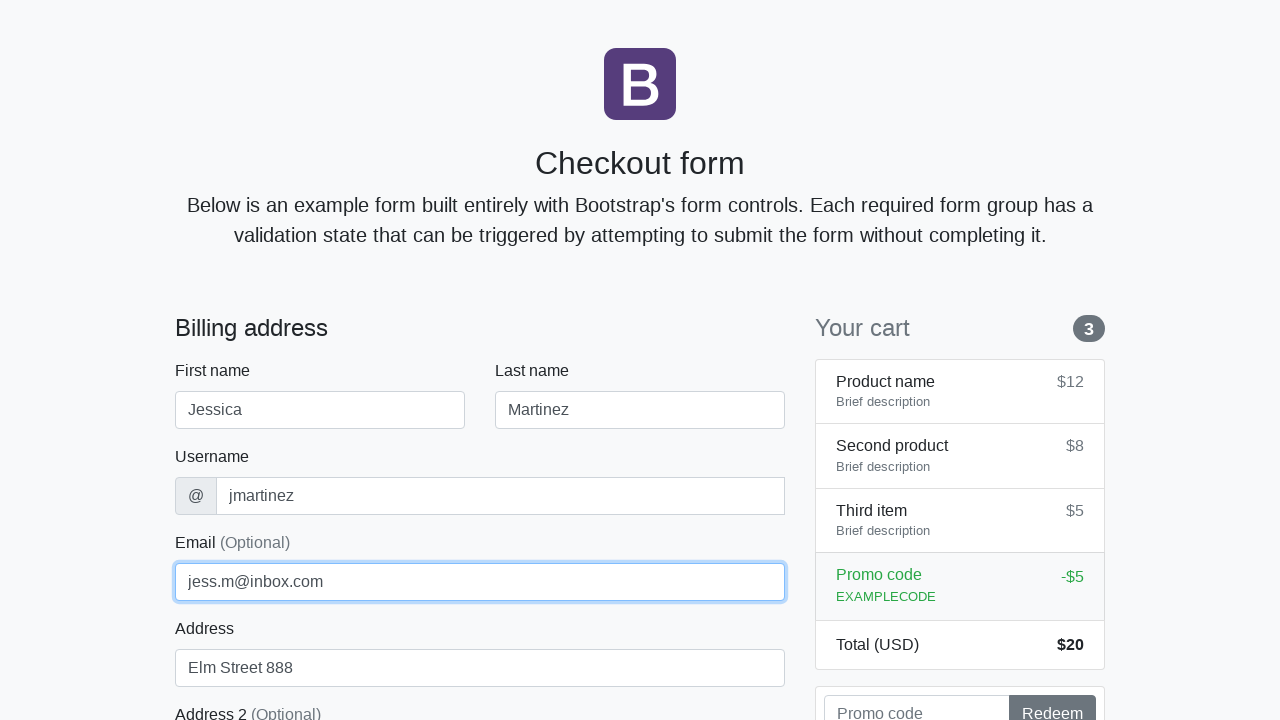

Filled zip code field with '93301' on #zip
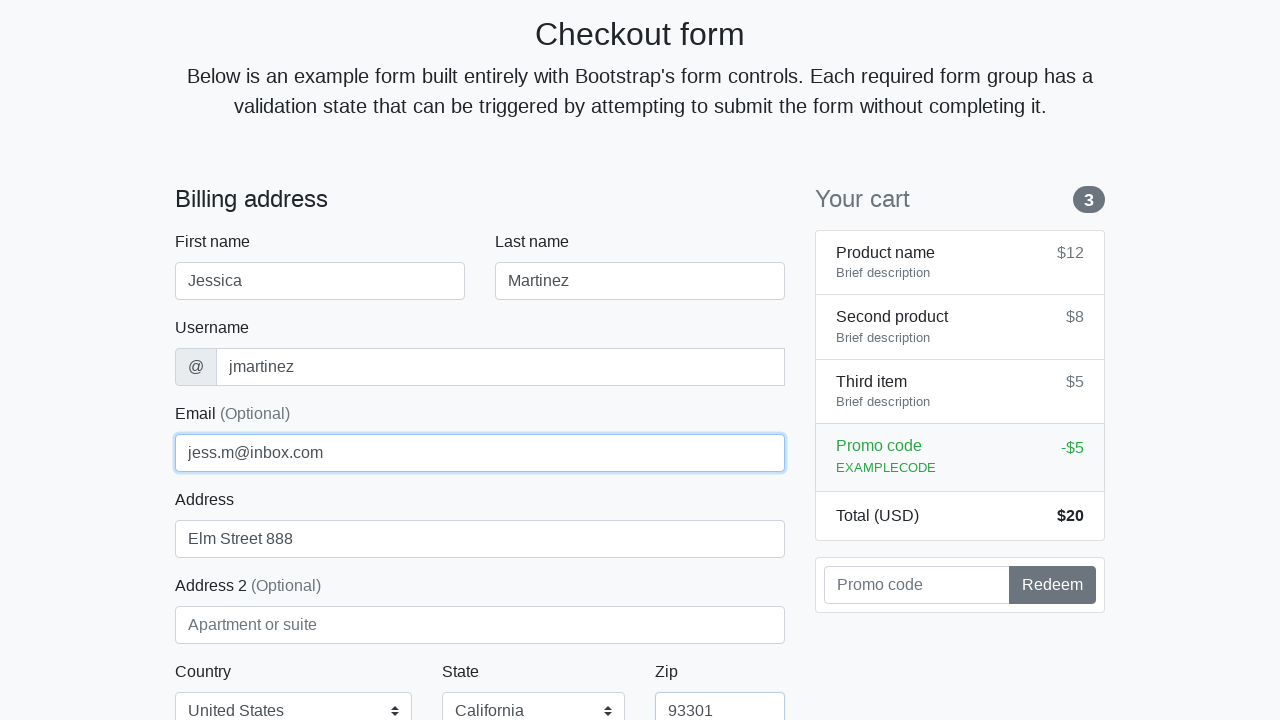

Filled credit card name field with 'Jessica Martinez' on #cc-name
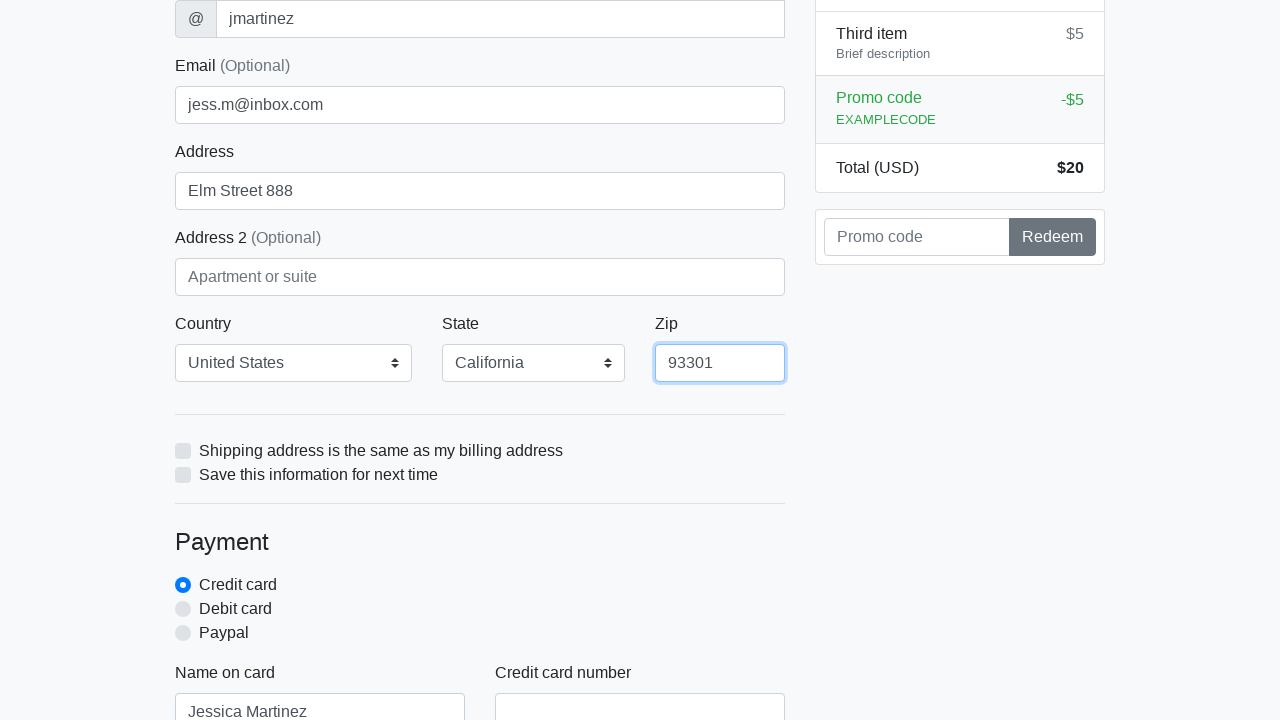

Filled credit card number field with '5163613915243600' on #cc-number
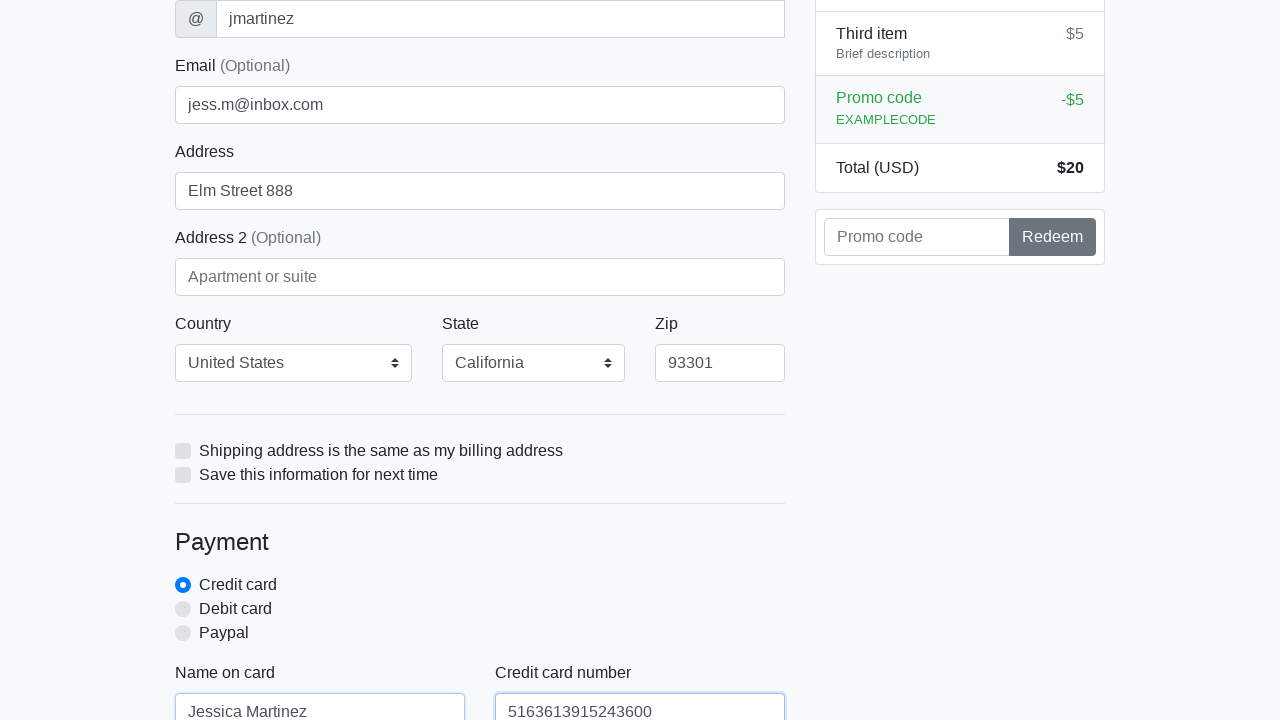

Filled credit card expiration field with '09/2025' on #cc-expiration
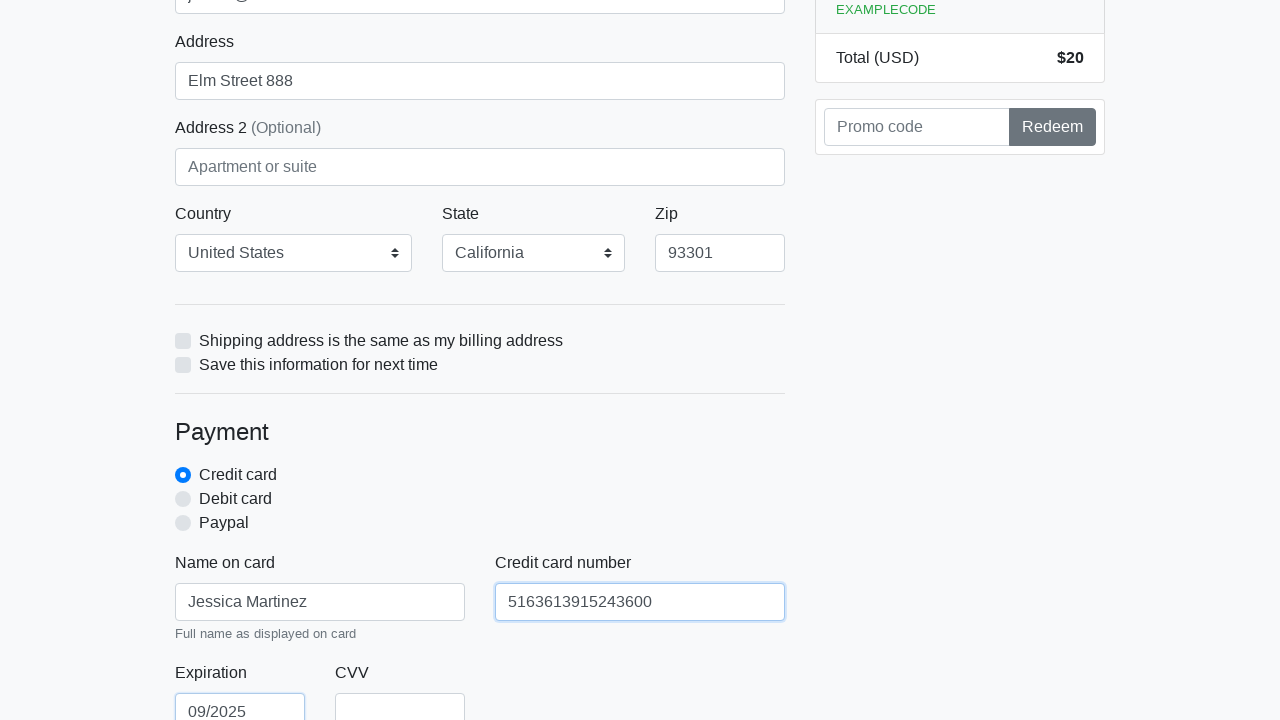

Filled CVV field with '135' on #cc-cvv
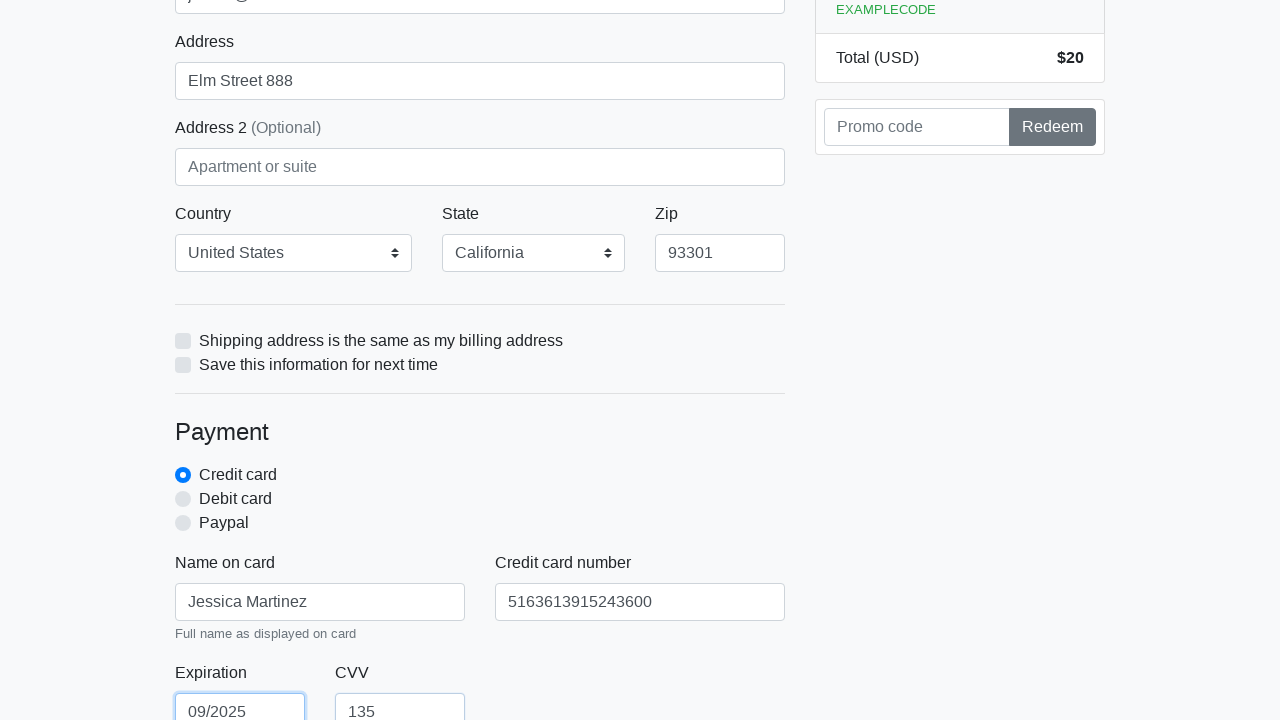

Clicked form submit button to process checkout at (480, 500) on xpath=/html/body/div/div[2]/div[2]/form/button
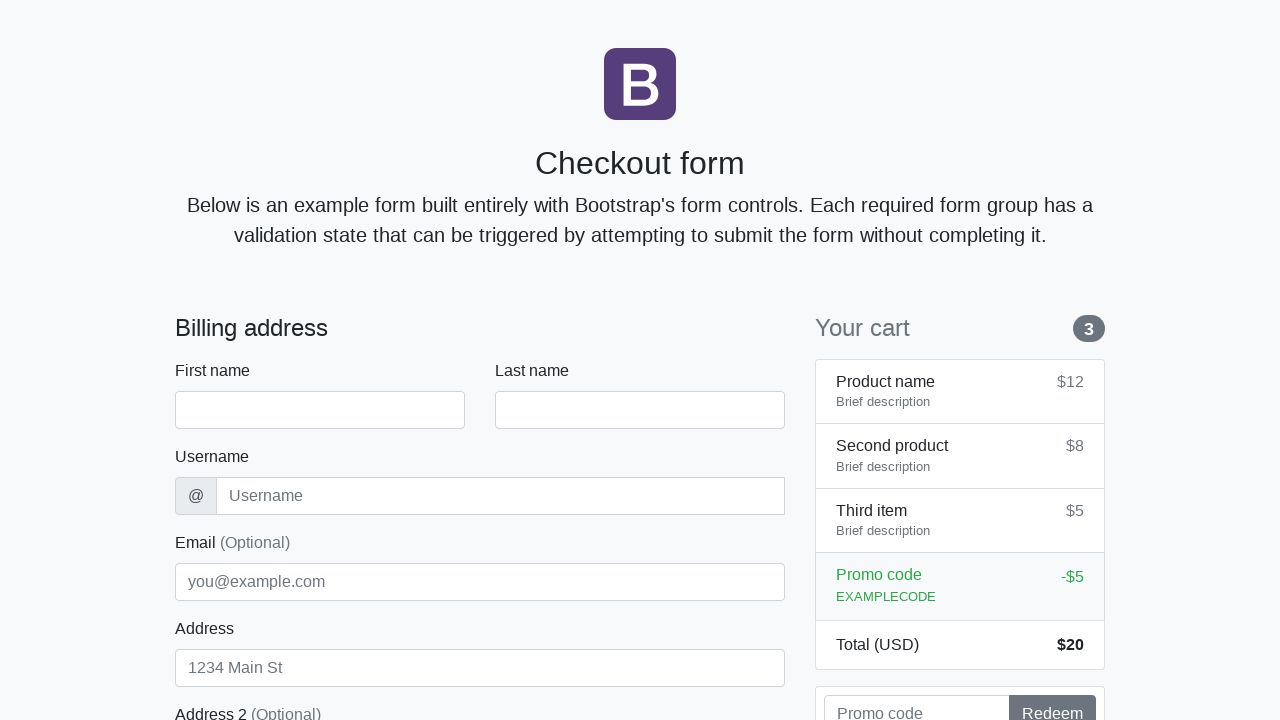

Navigated to checkout page for next iteration
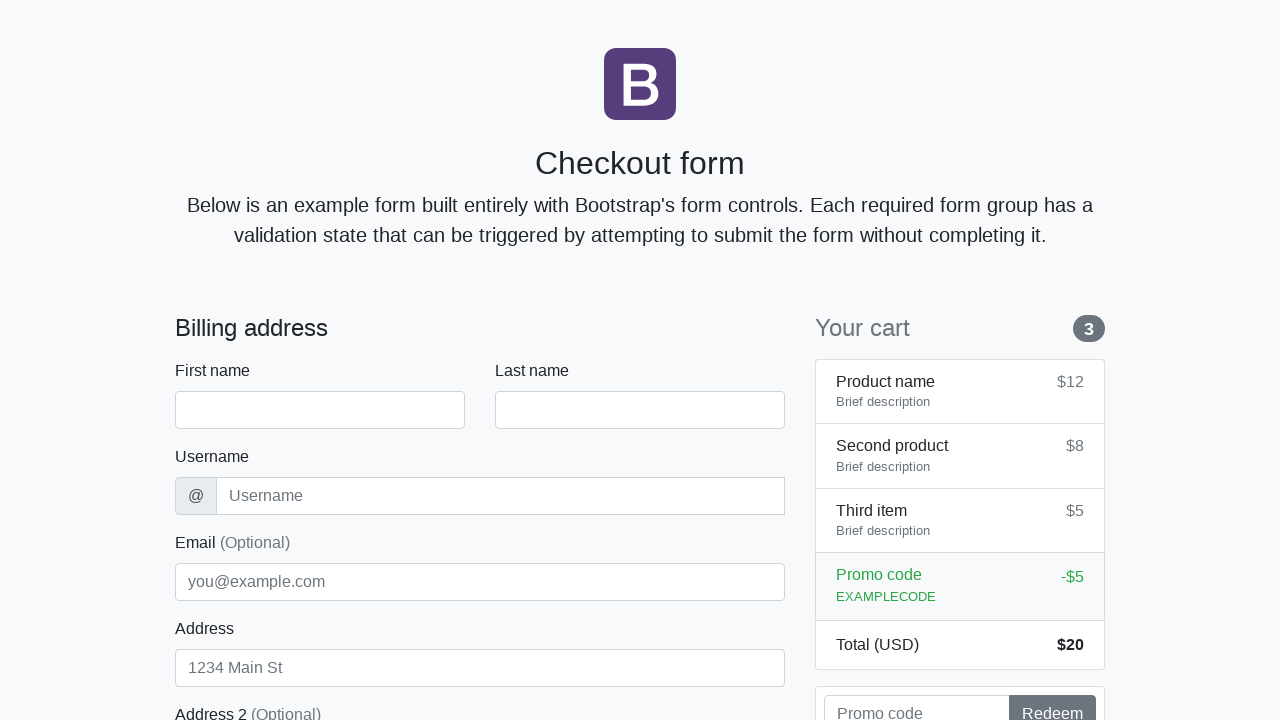

Waited for first name field to load
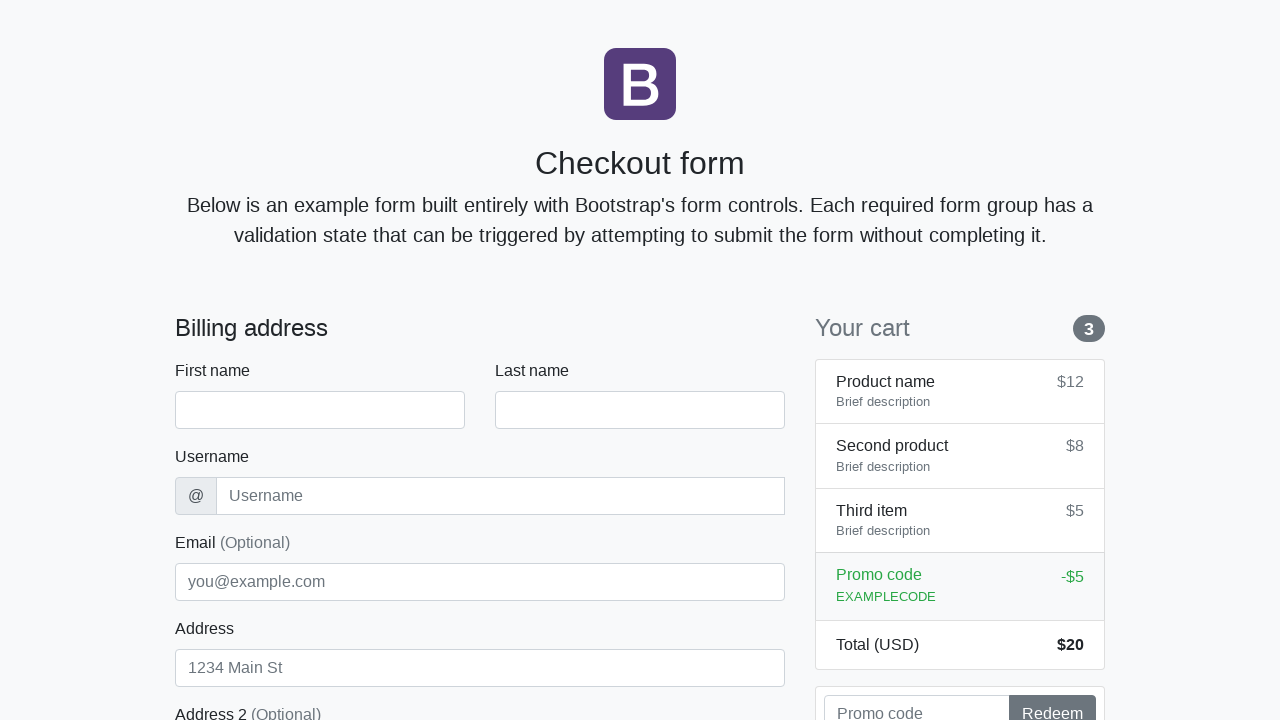

Filled first name field with 'Jessica' on #firstName
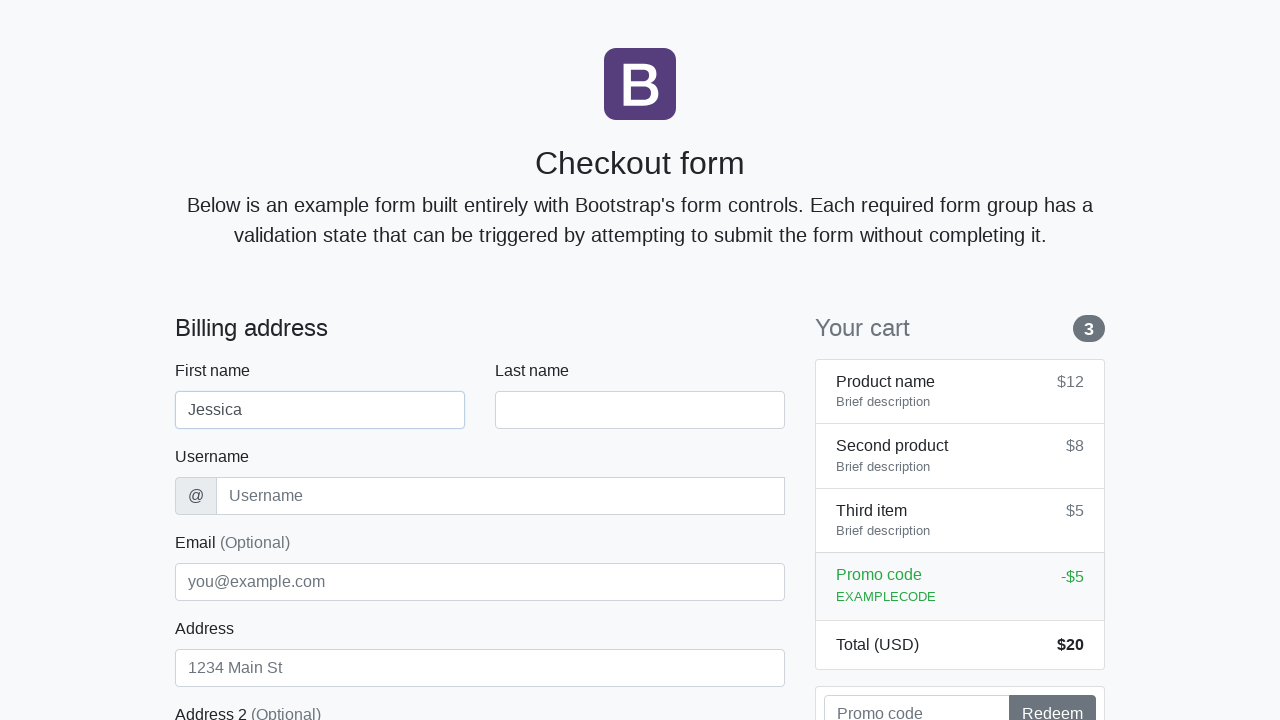

Filled last name field with 'Martinez' on #lastName
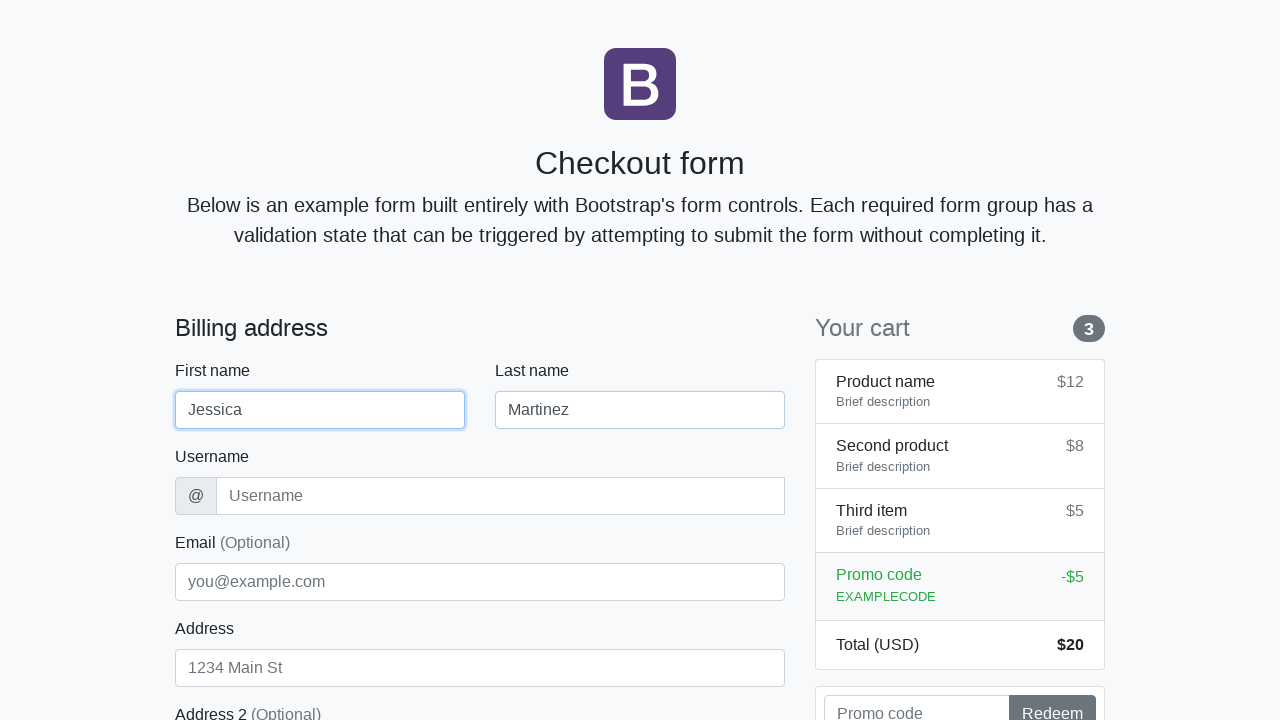

Filled username field with 'jmartinez' on #username
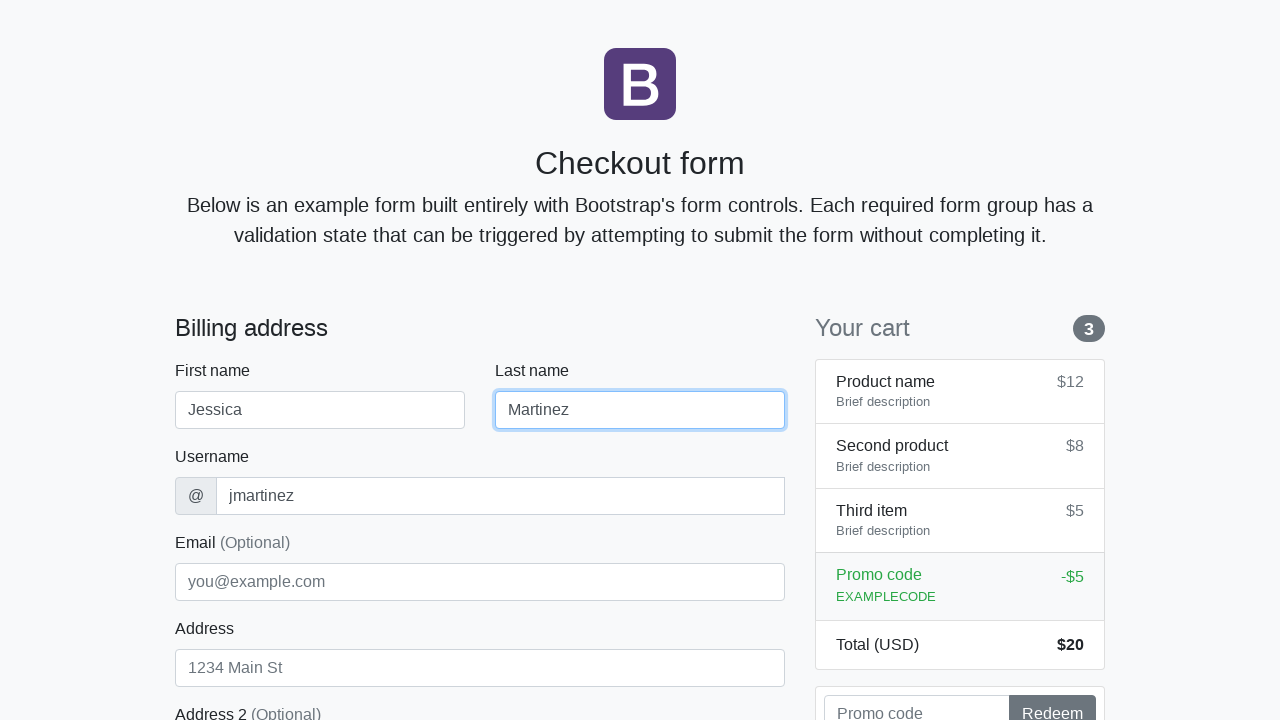

Filled address field with 'Elm Street 888' on #address
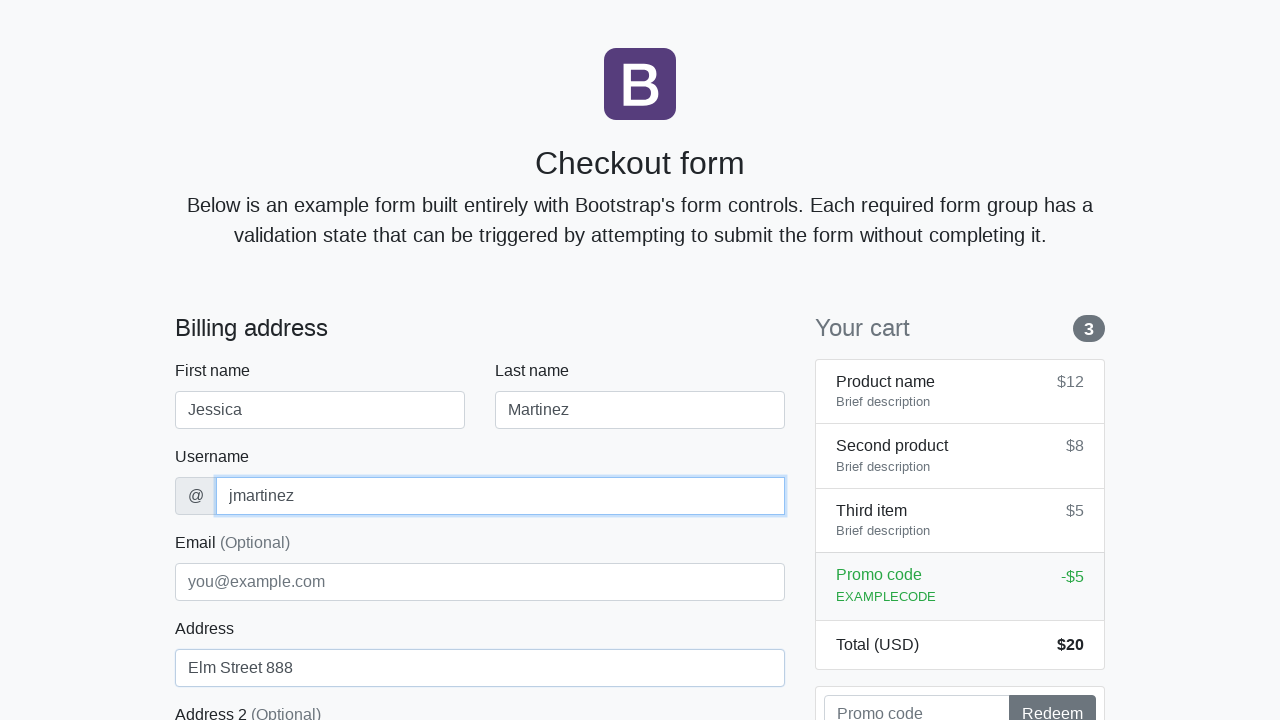

Filled email field with 'jess.m@inbox.com' on #email
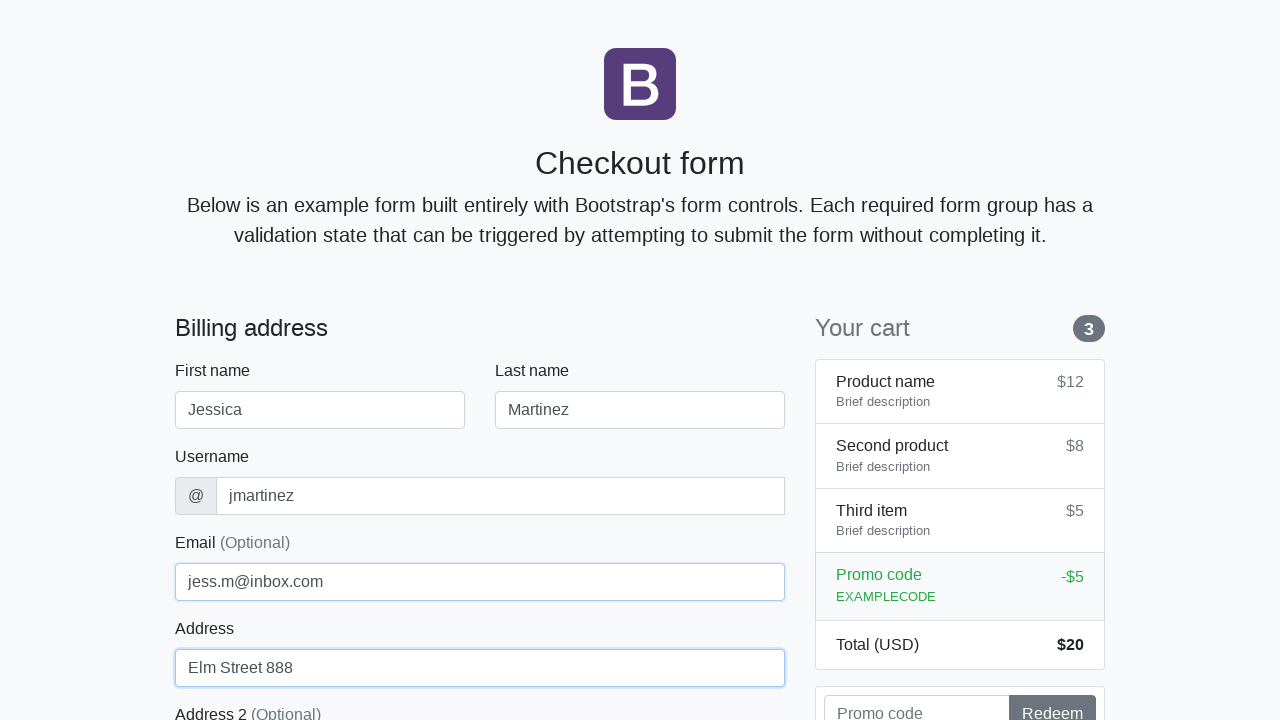

Selected 'United States' from country dropdown on #country
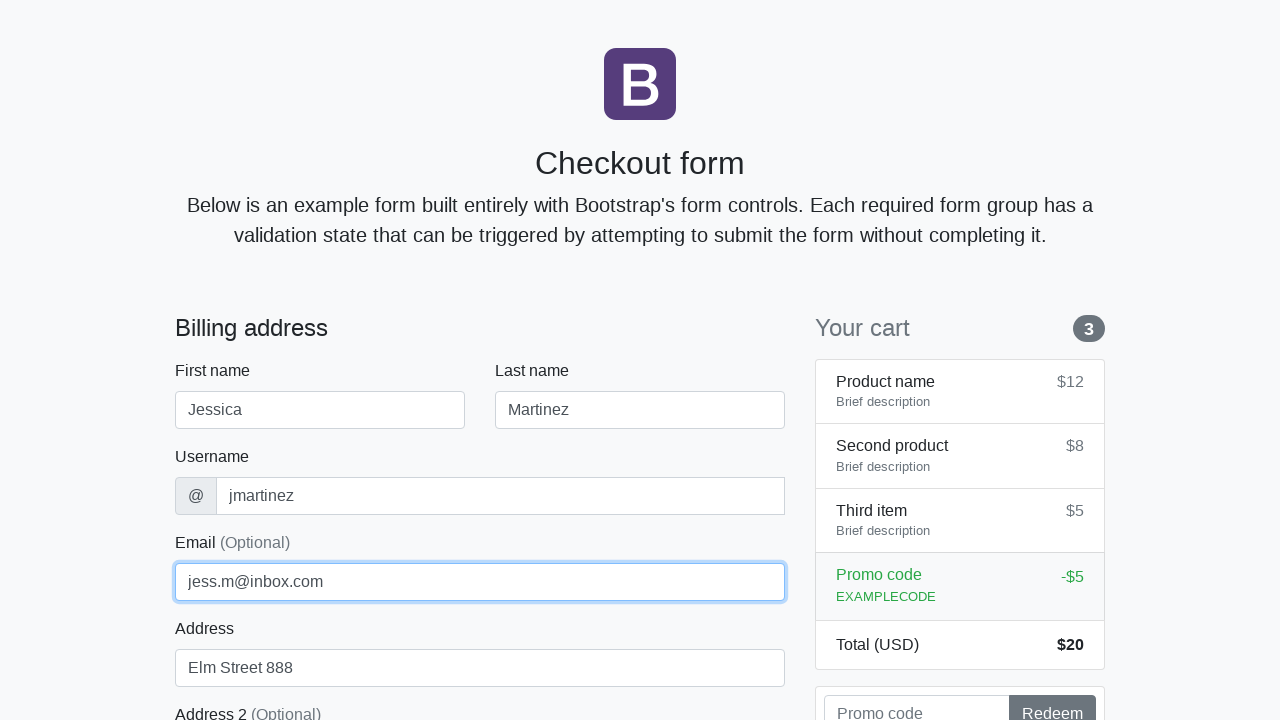

Selected 'California' from state dropdown on #state
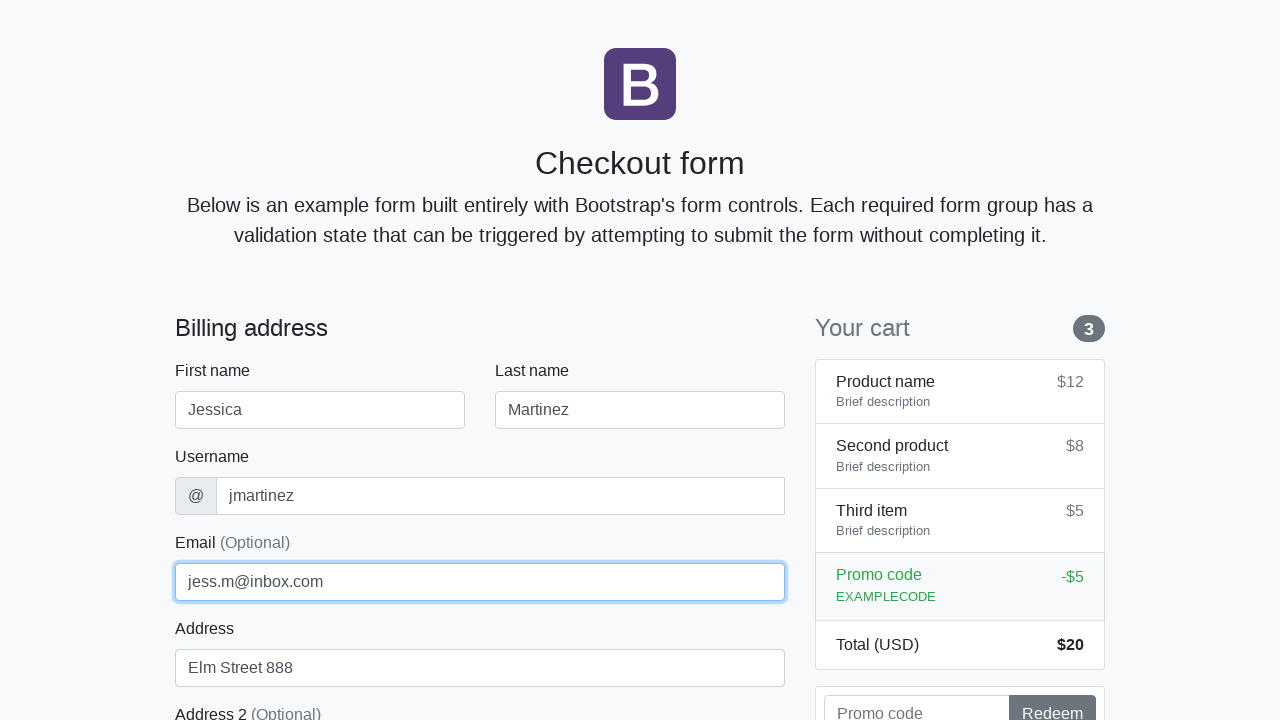

Filled zip code field with '93301' on #zip
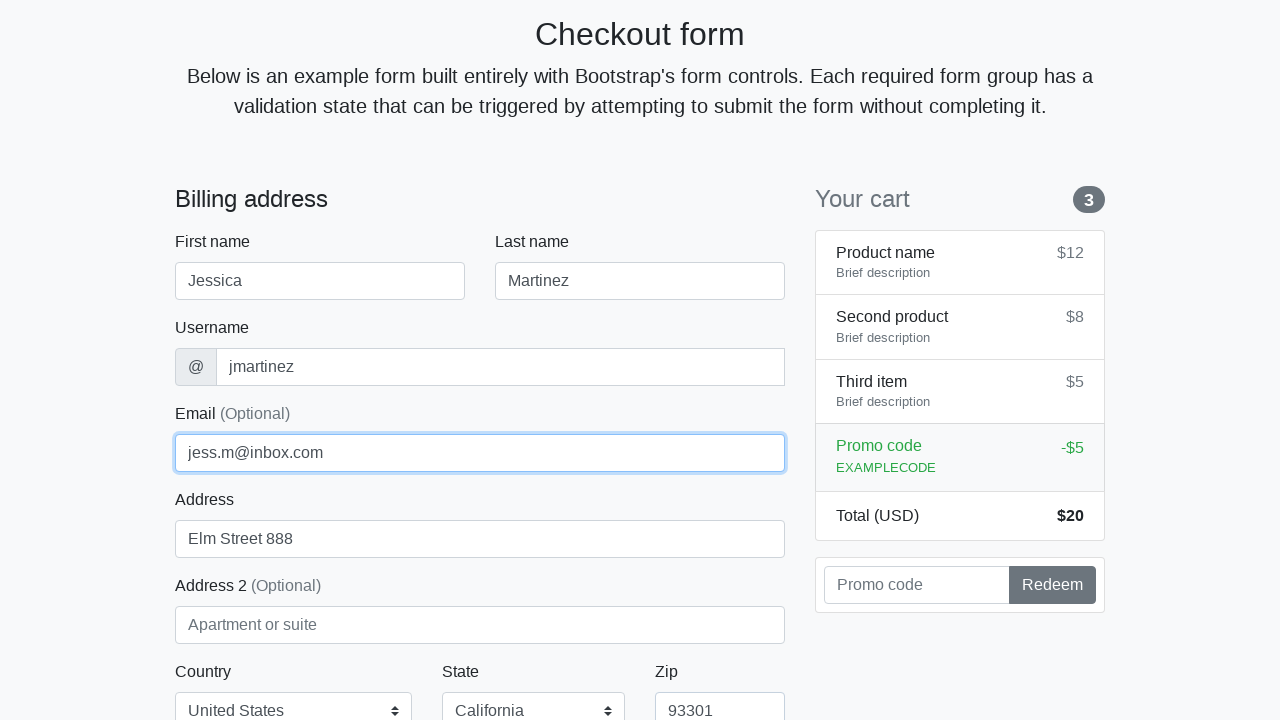

Filled credit card name field with 'Jessica Martinez' on #cc-name
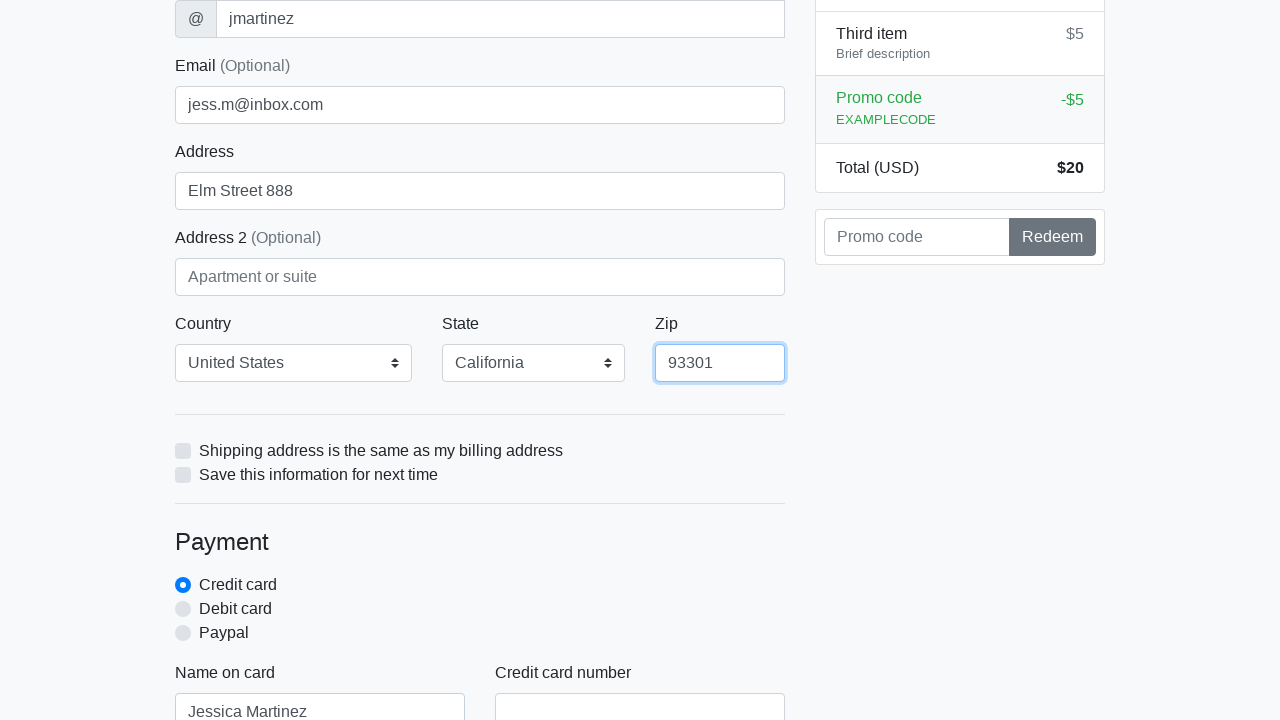

Filled credit card number field with '5163613915243600' on #cc-number
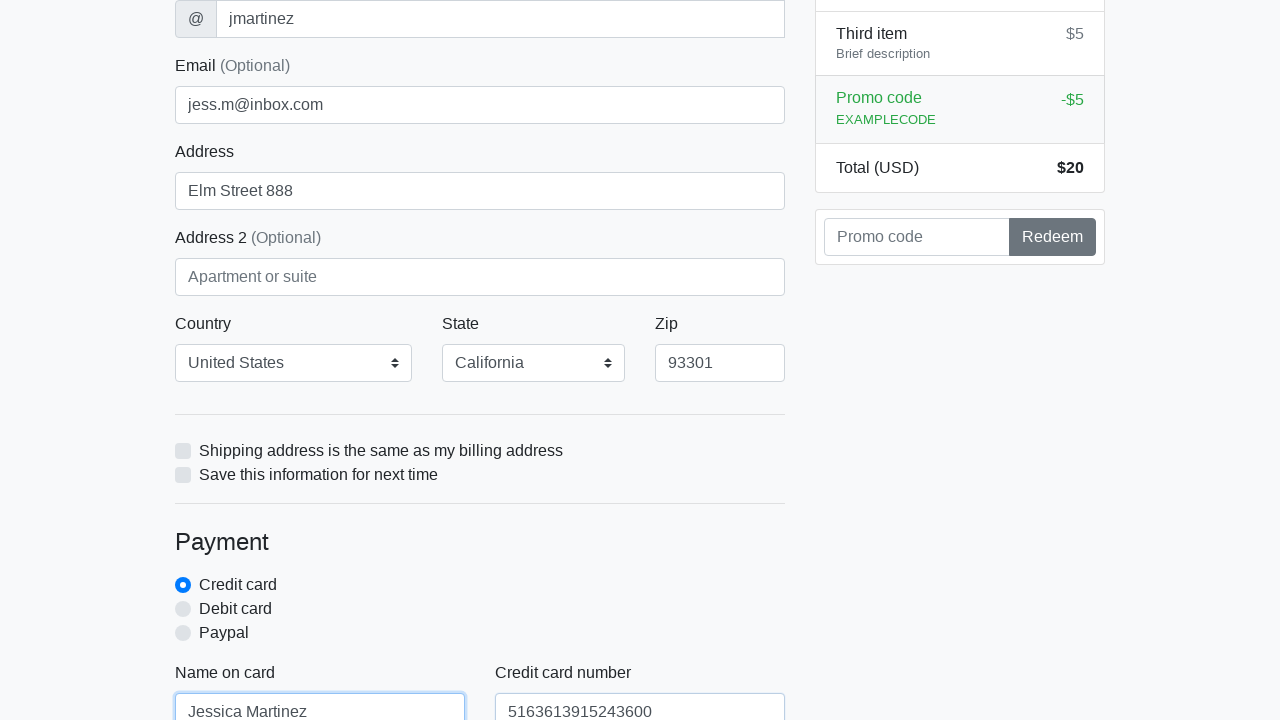

Filled credit card expiration field with '09/2025' on #cc-expiration
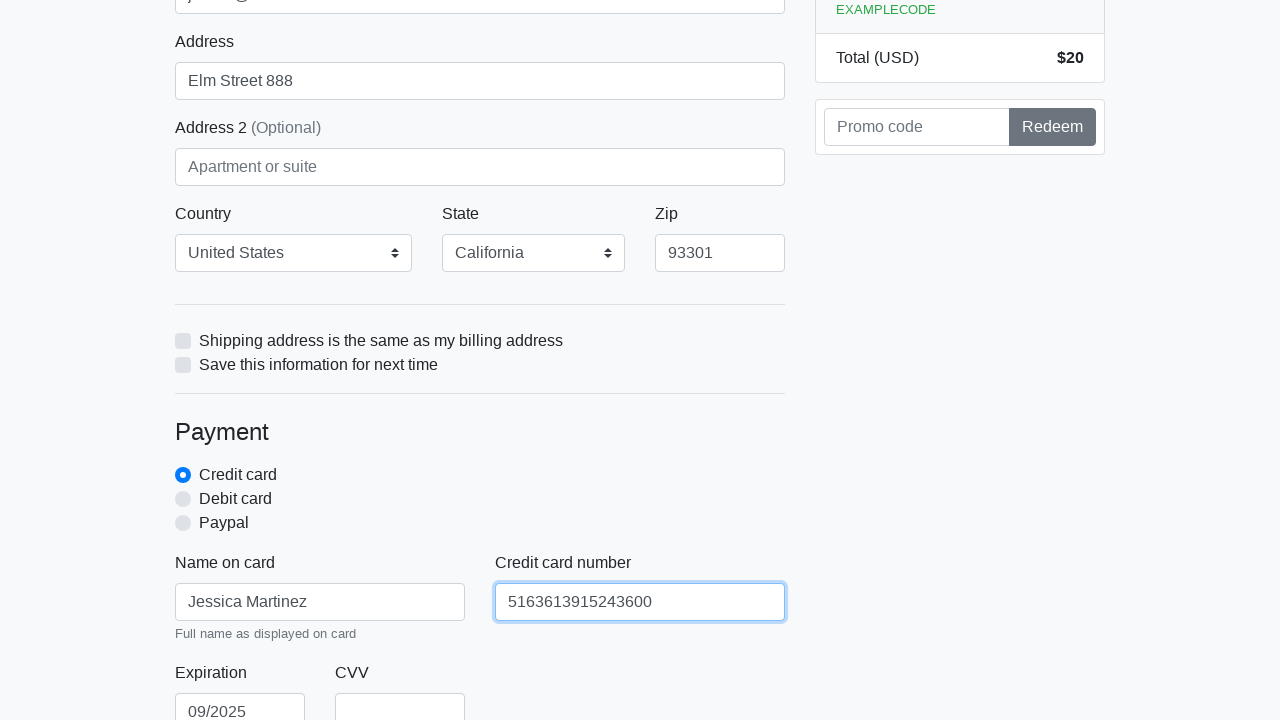

Filled CVV field with '135' on #cc-cvv
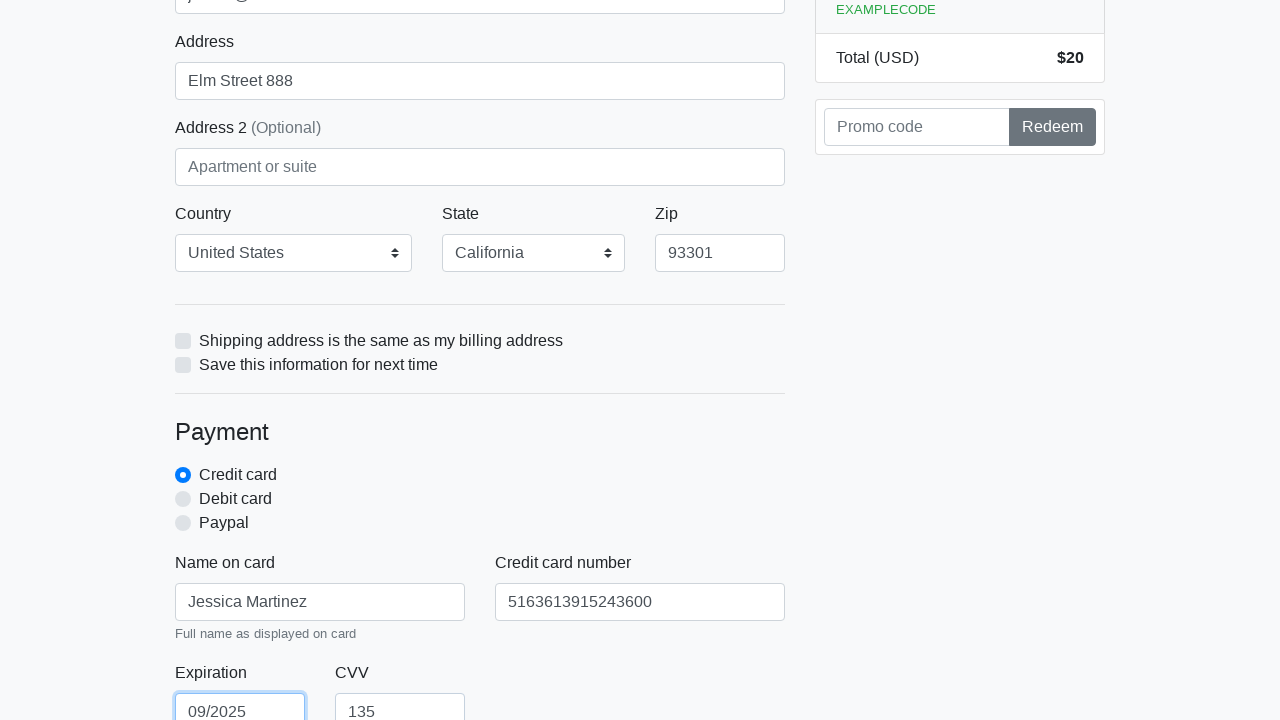

Clicked form submit button to process checkout at (480, 500) on xpath=/html/body/div/div[2]/div[2]/form/button
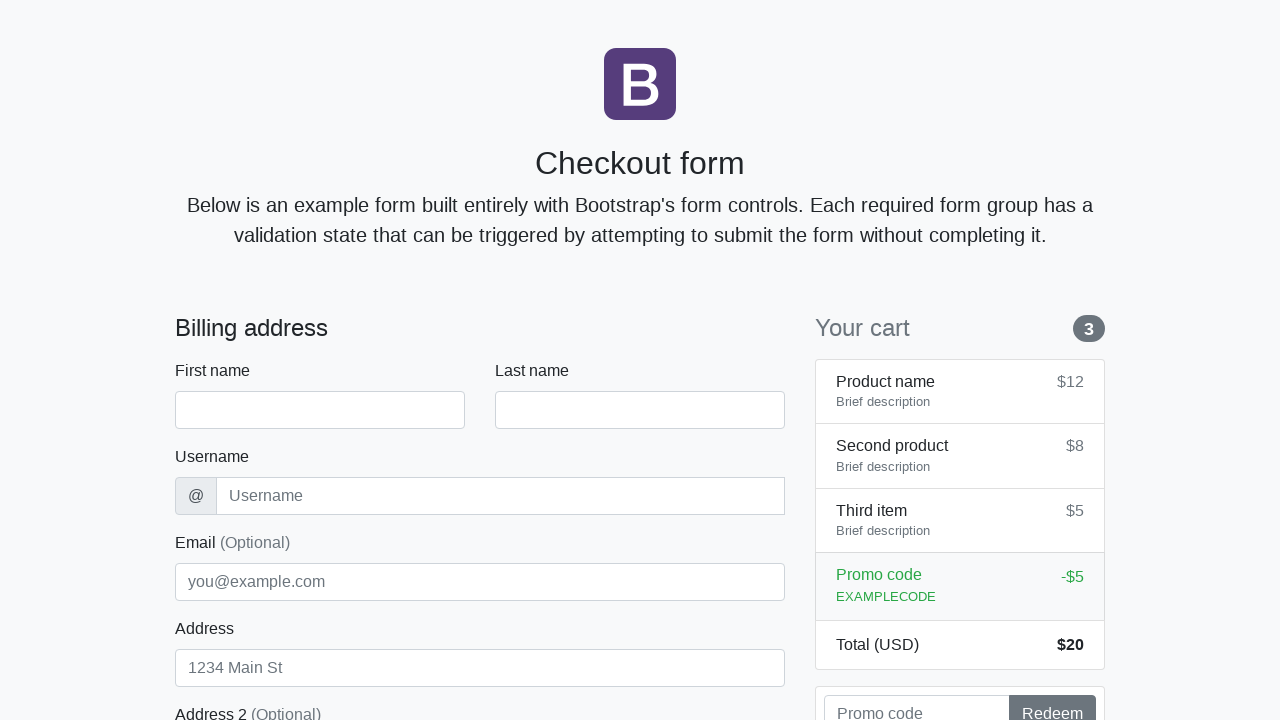

Navigated to checkout page for next iteration
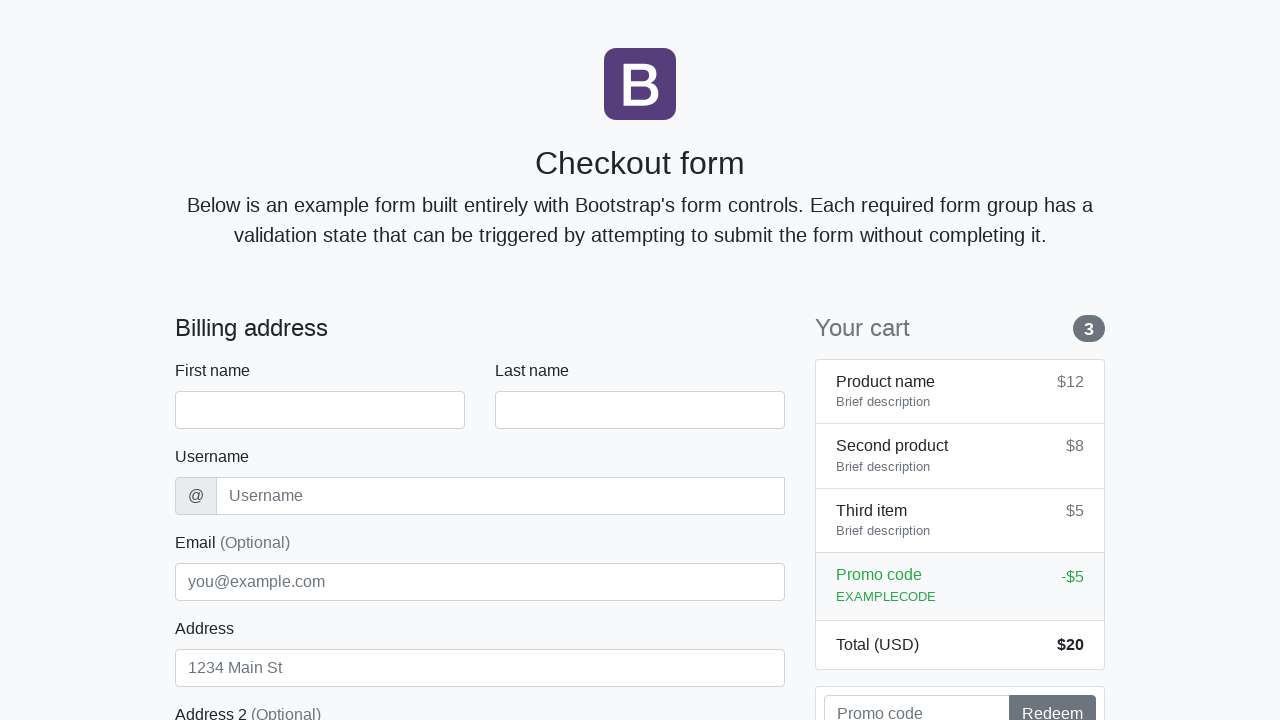

Waited for first name field to load
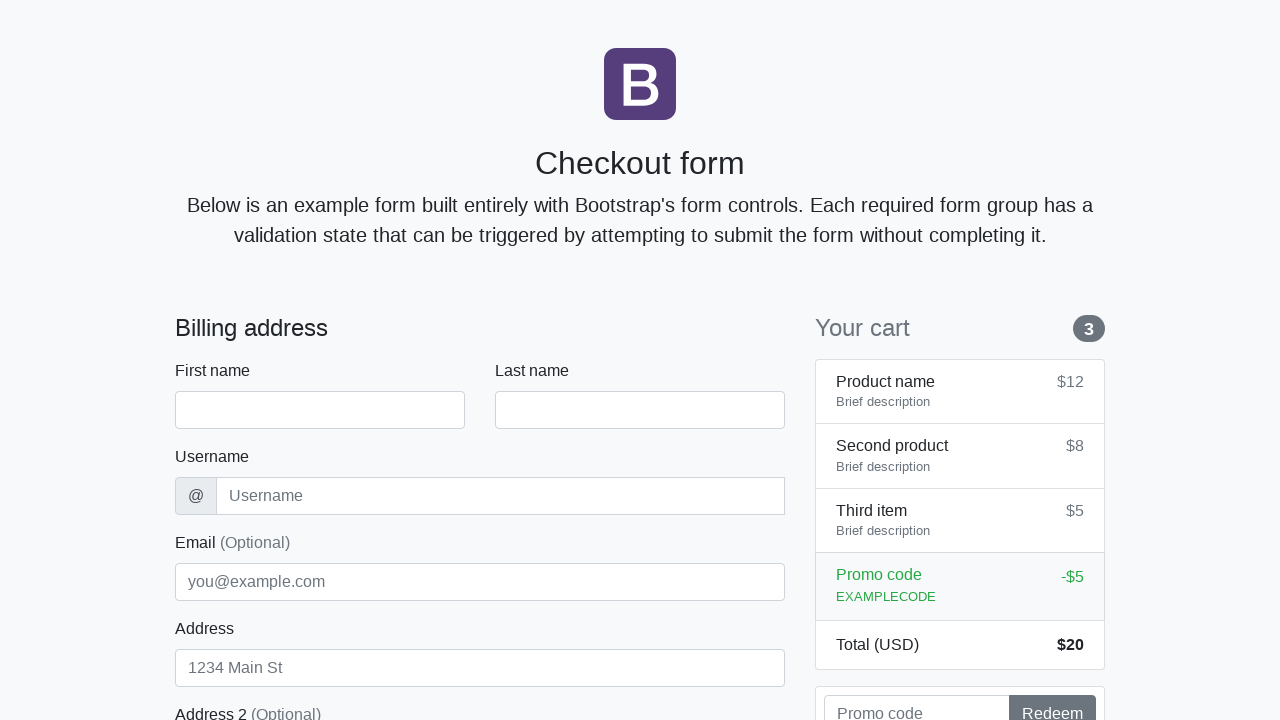

Filled first name field with 'Jessica' on #firstName
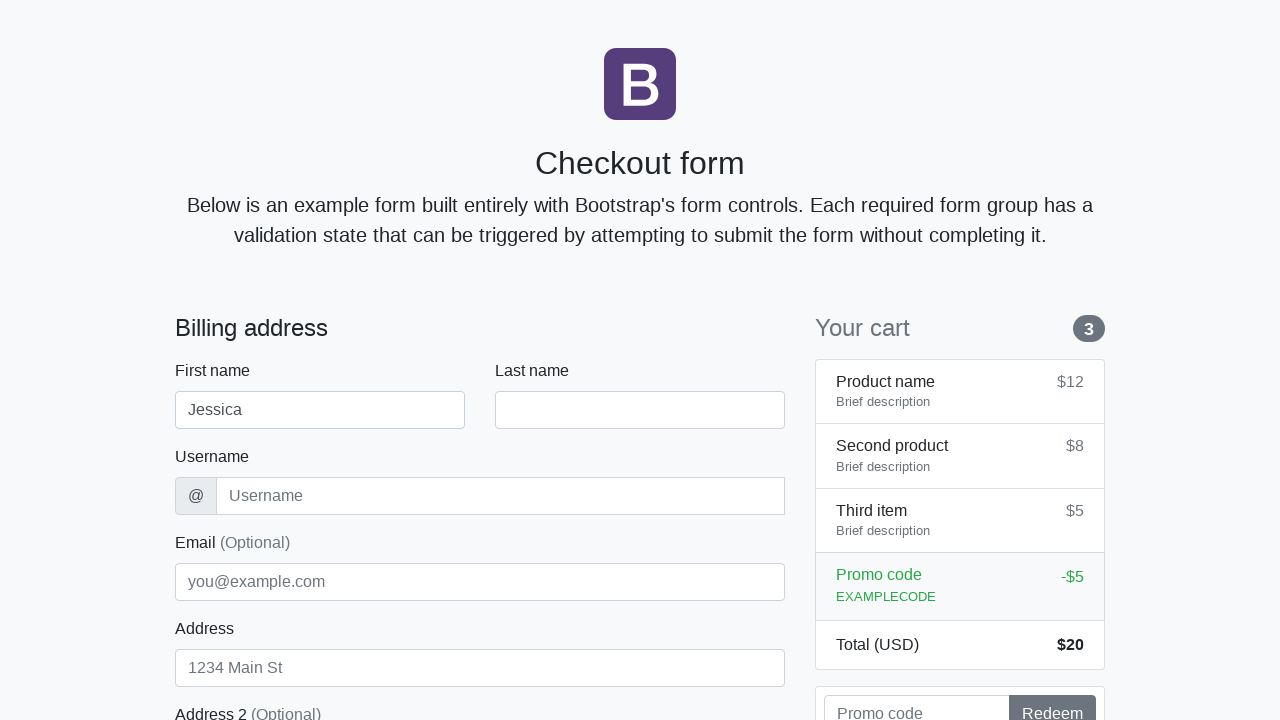

Filled last name field with 'Martinez' on #lastName
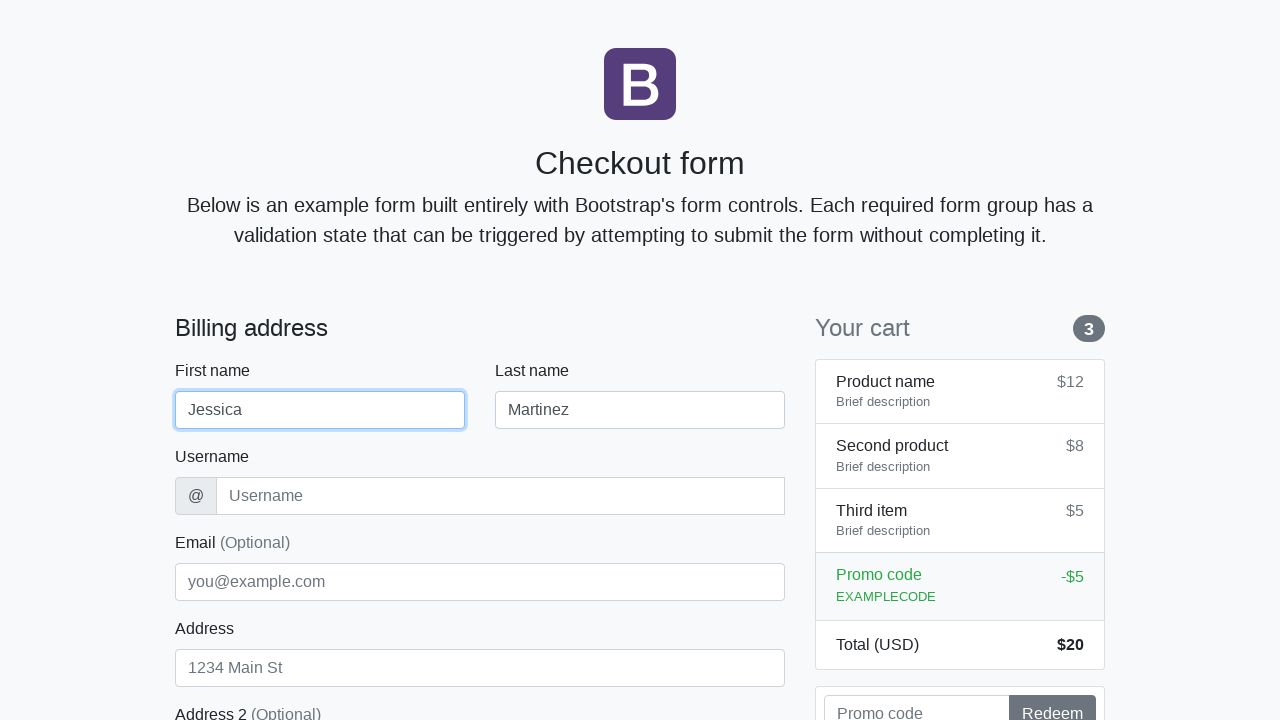

Filled username field with 'jmartinez' on #username
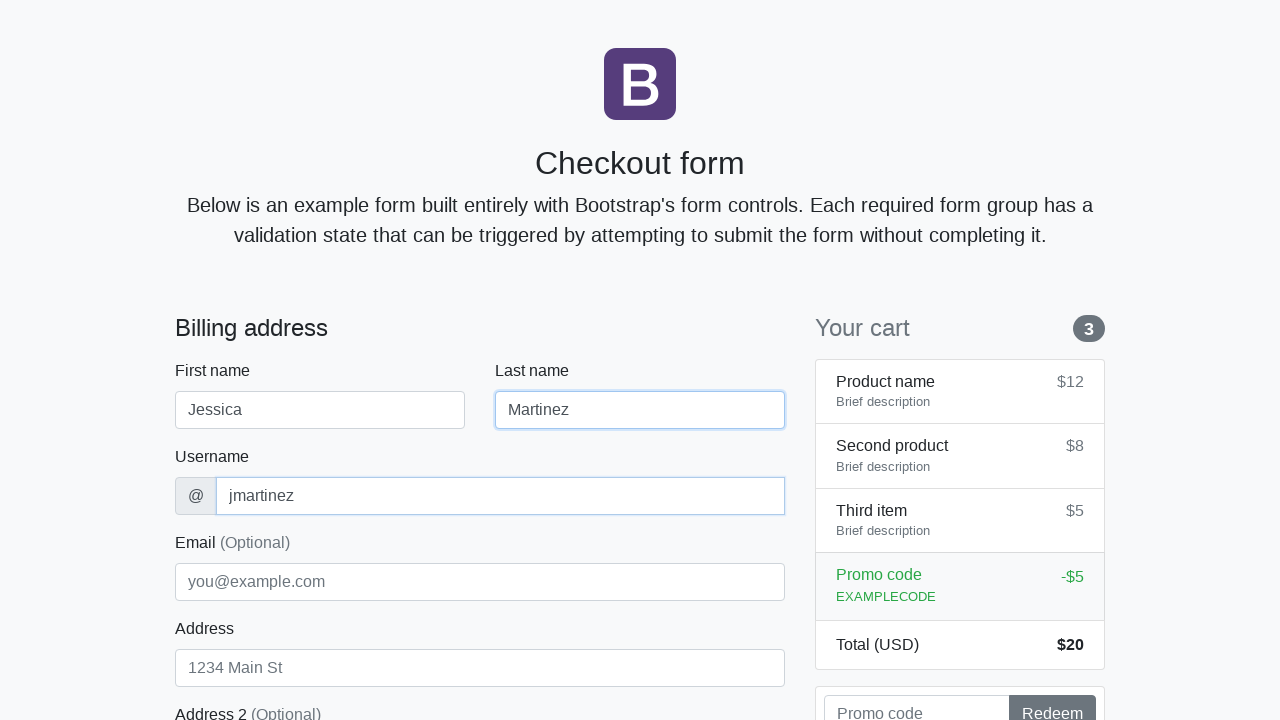

Filled address field with 'Elm Street 888' on #address
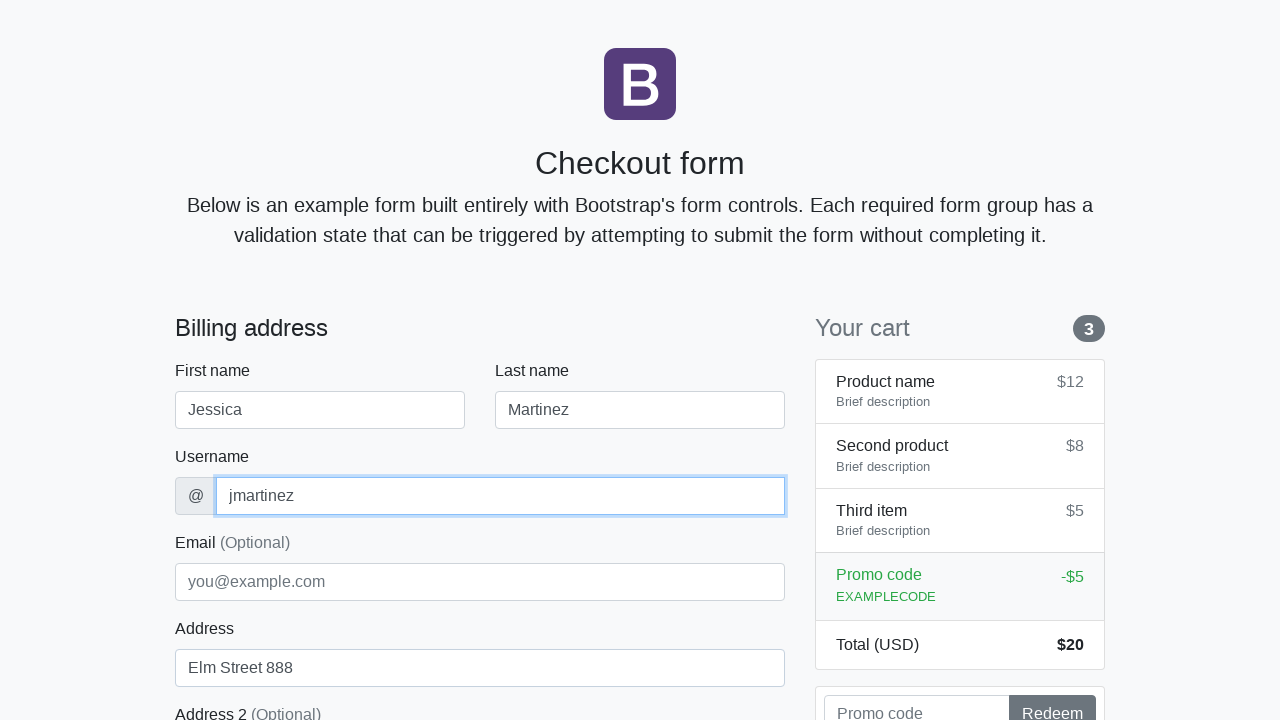

Filled email field with 'jess.m@inbox.com' on #email
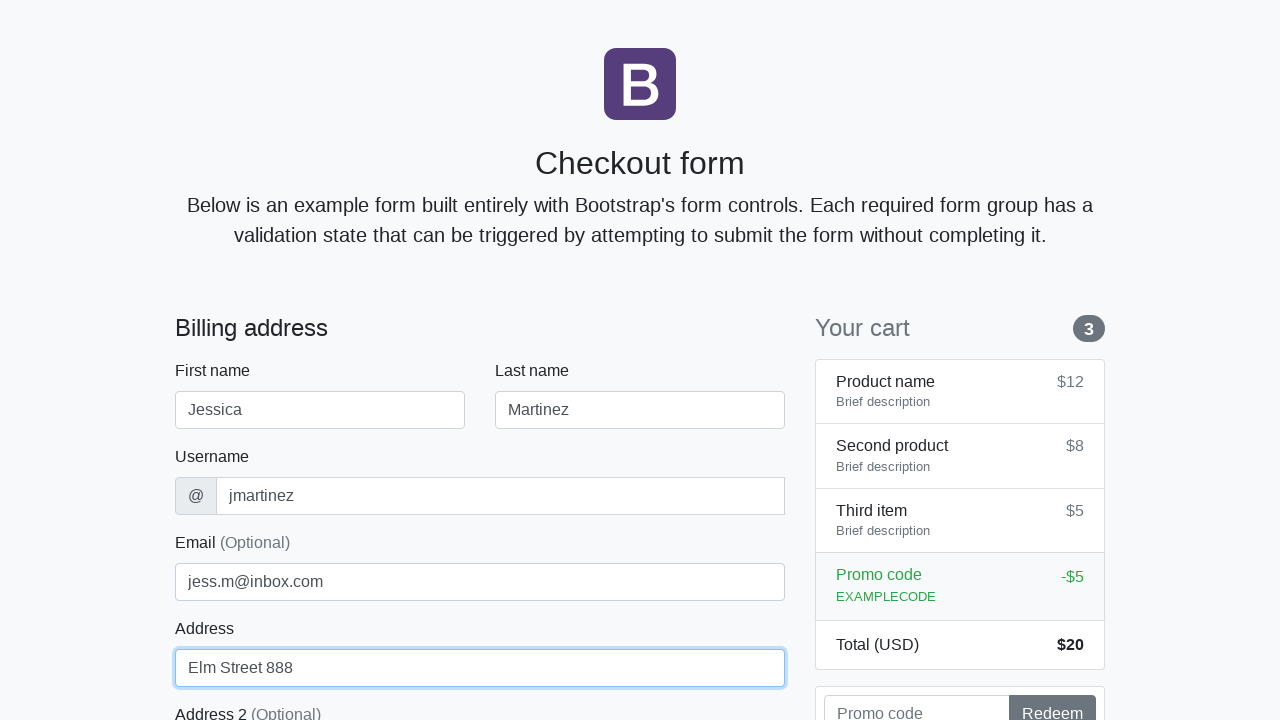

Selected 'United States' from country dropdown on #country
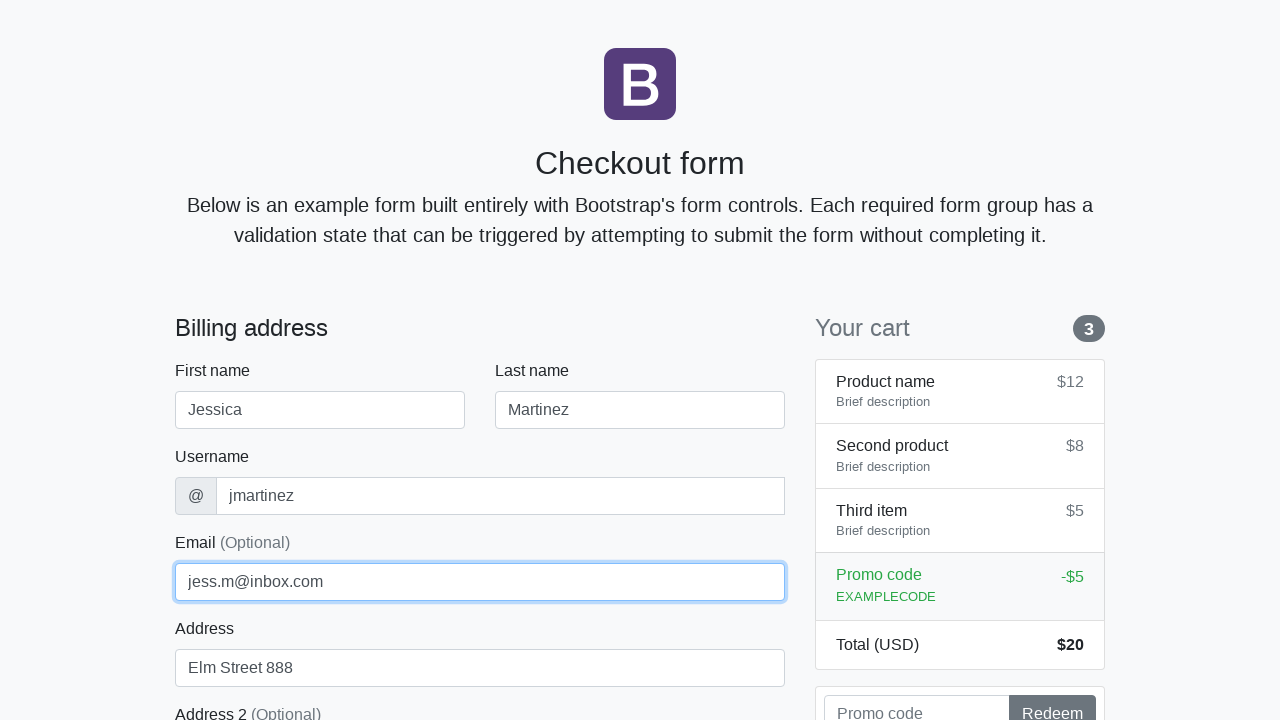

Selected 'California' from state dropdown on #state
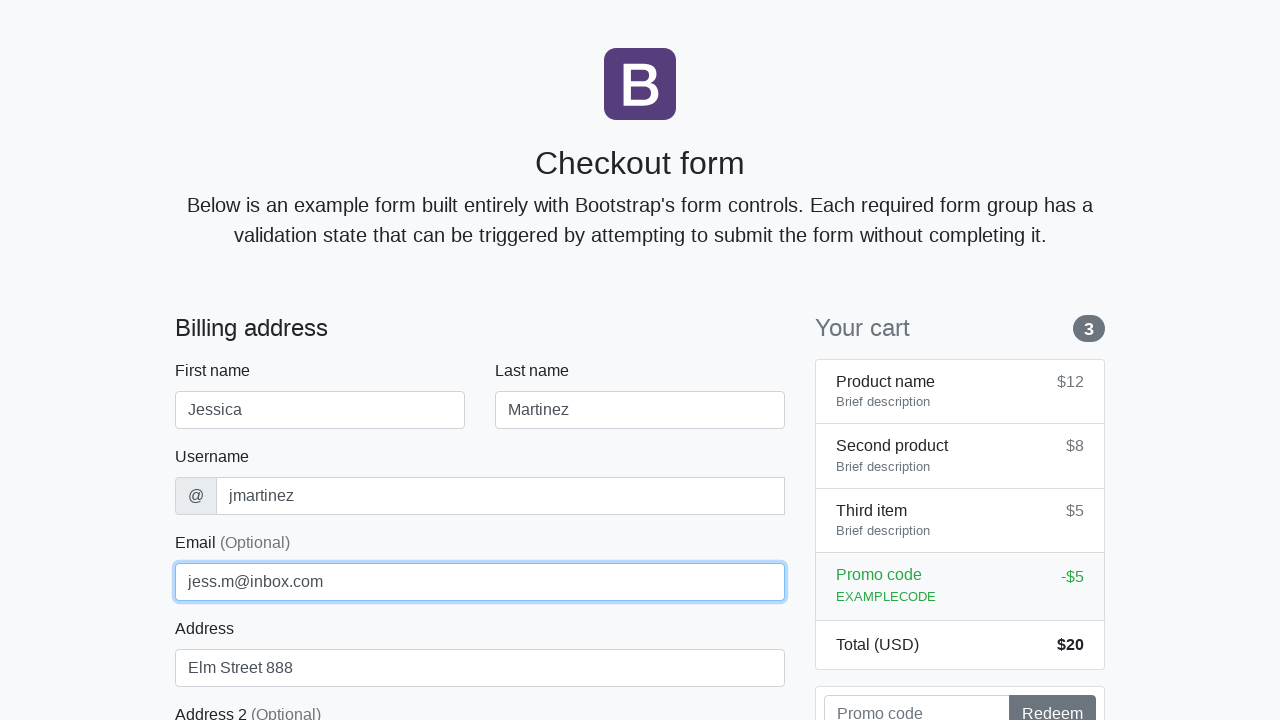

Filled zip code field with '93301' on #zip
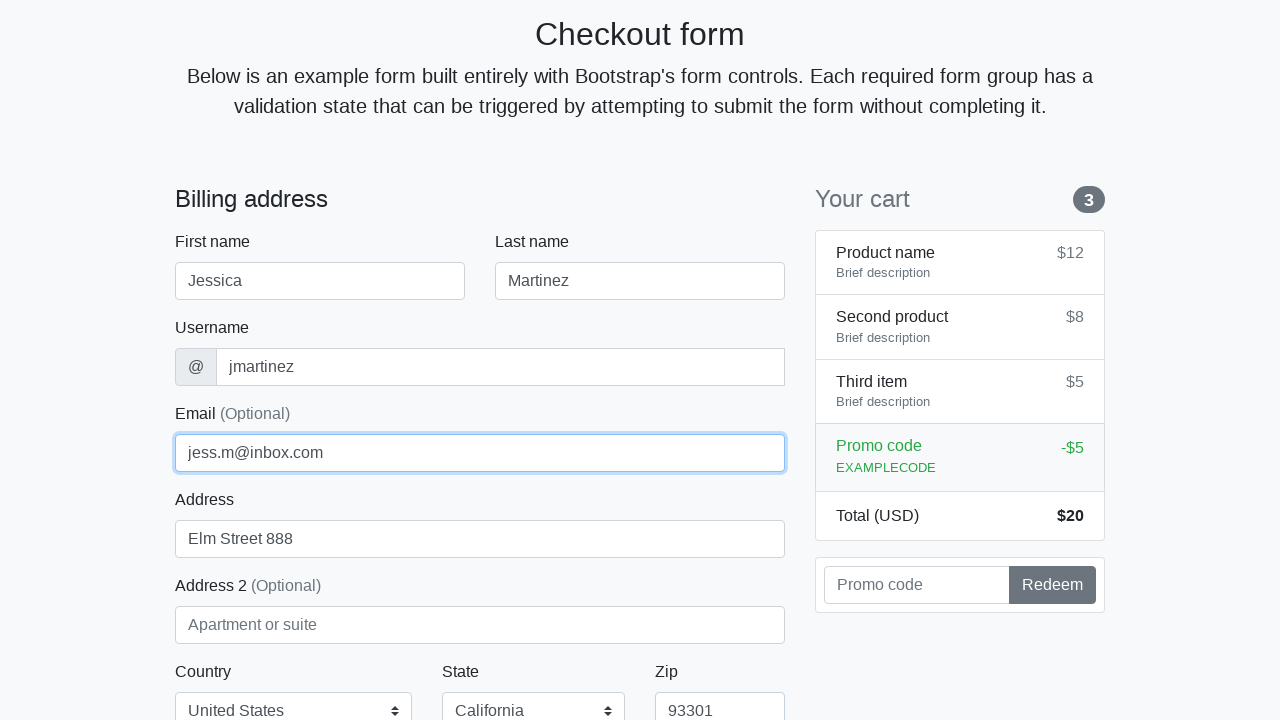

Filled credit card name field with 'Jessica Martinez' on #cc-name
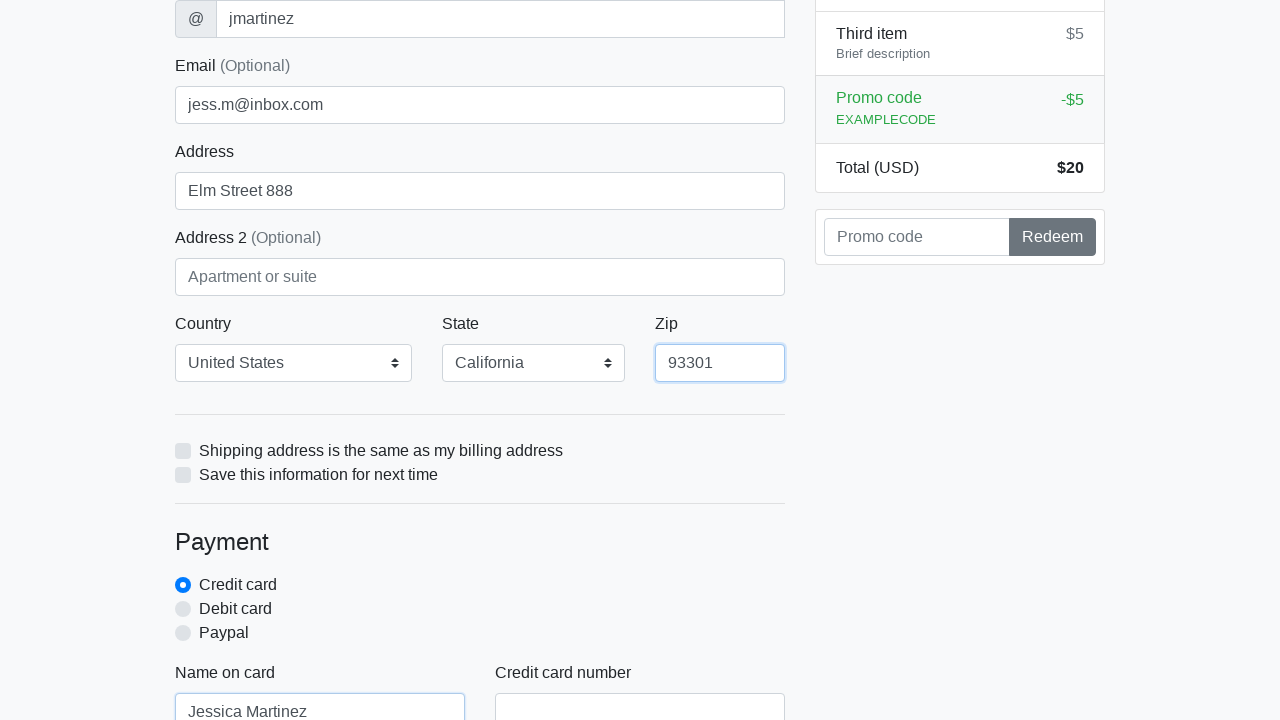

Filled credit card number field with '5163613915243600' on #cc-number
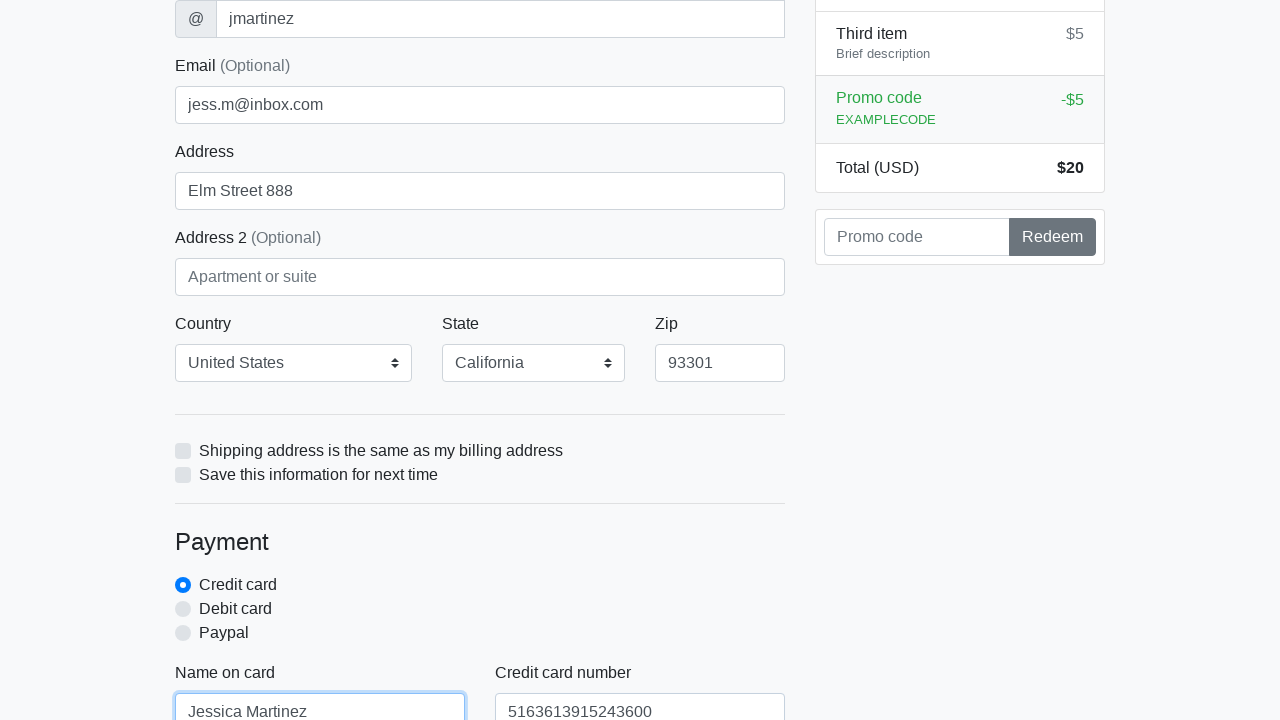

Filled credit card expiration field with '09/2025' on #cc-expiration
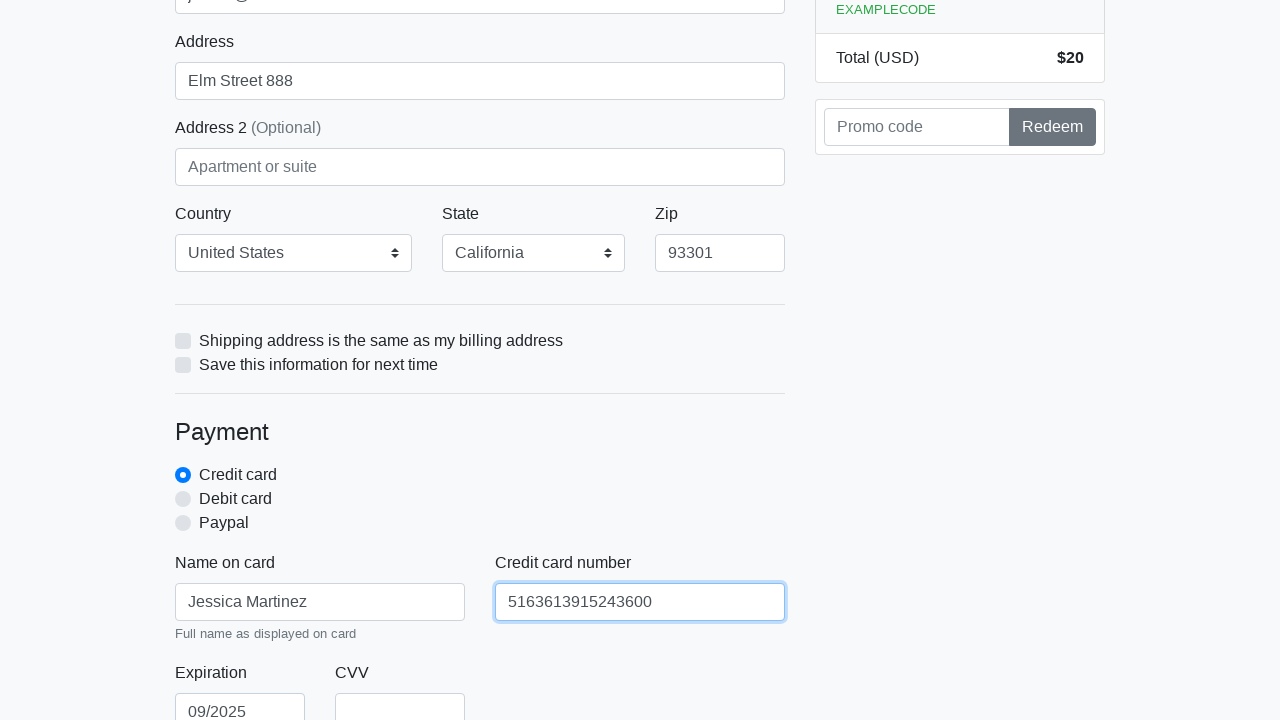

Filled CVV field with '135' on #cc-cvv
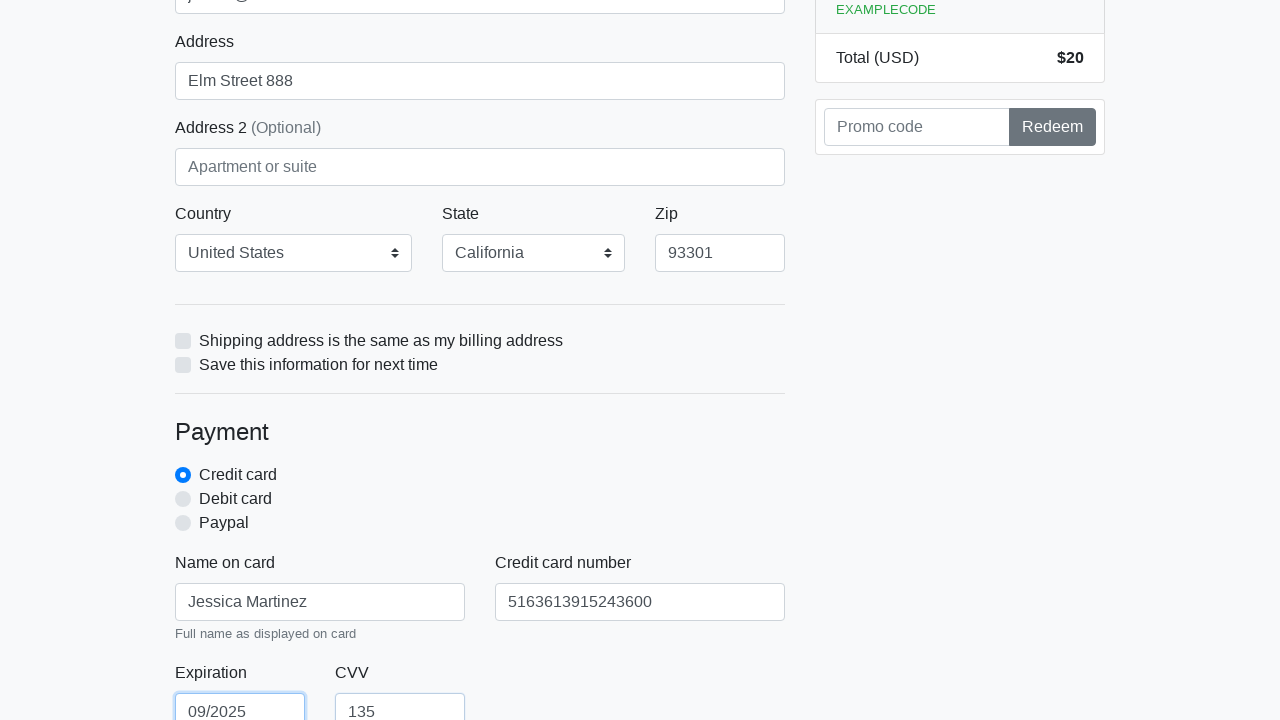

Clicked form submit button to process checkout at (480, 500) on xpath=/html/body/div/div[2]/div[2]/form/button
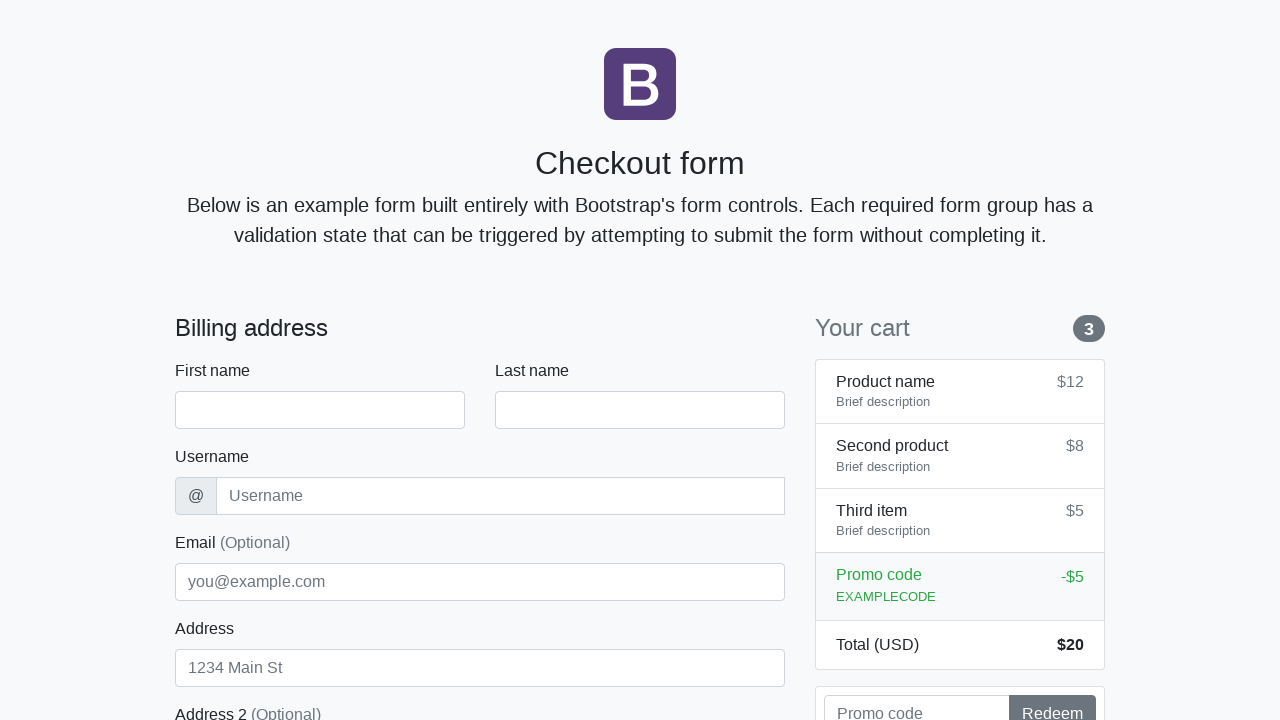

Navigated to checkout page for next iteration
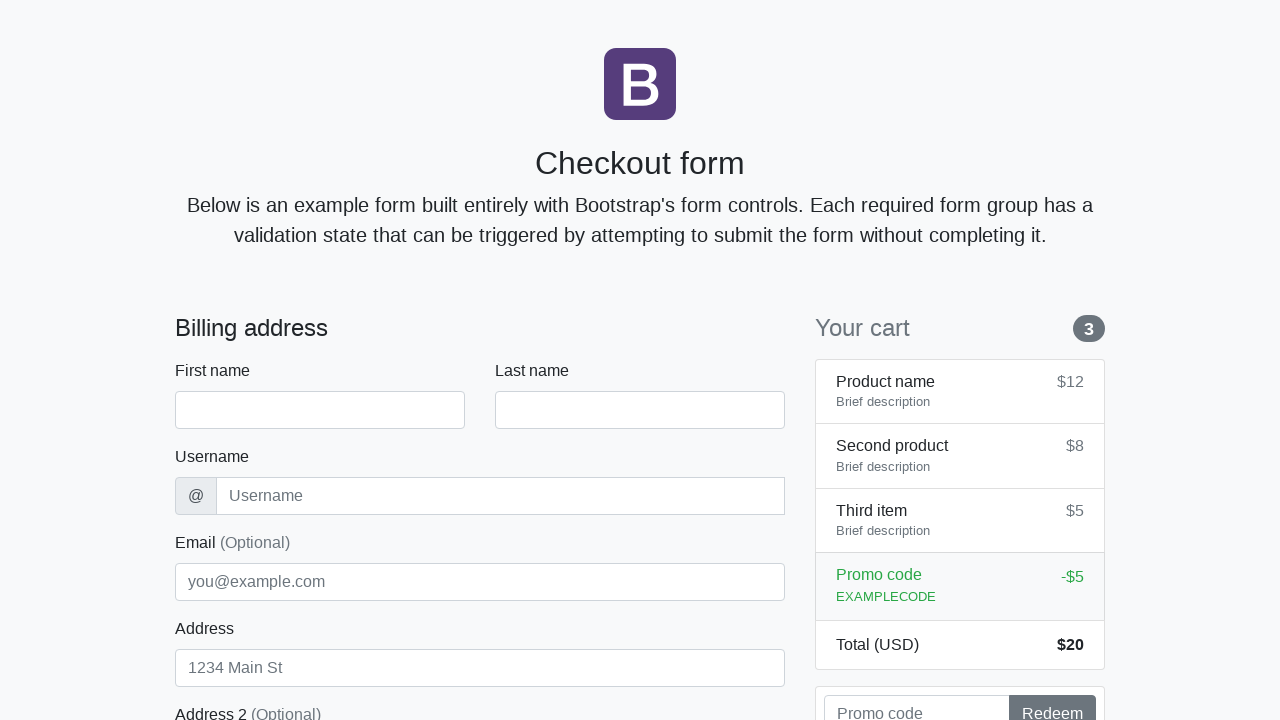

Waited for first name field to load
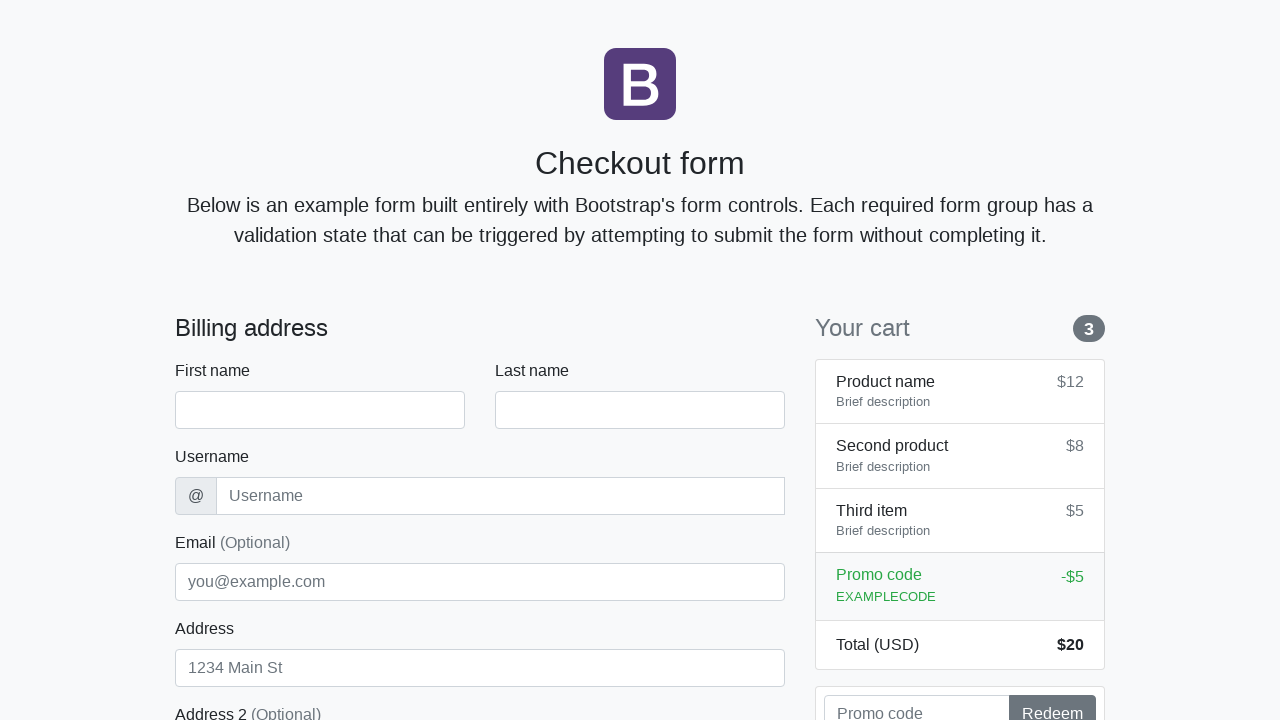

Filled first name field with 'Jessica' on #firstName
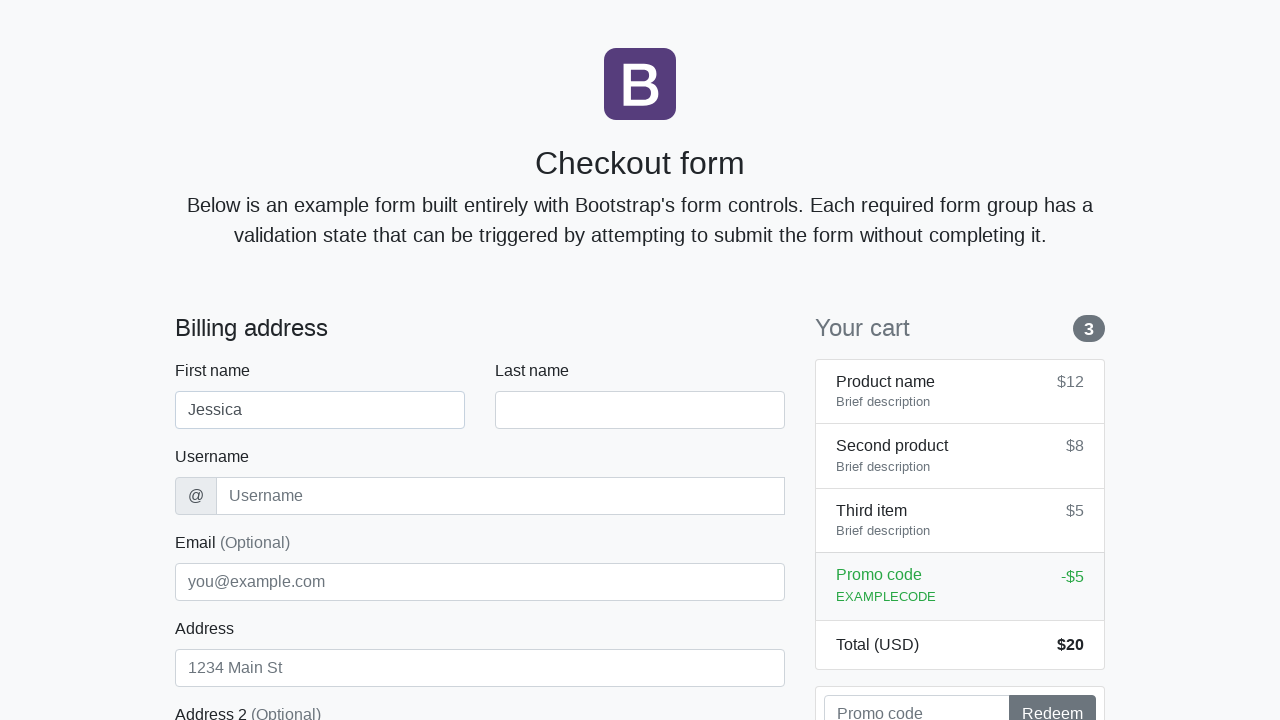

Filled last name field with 'Martinez' on #lastName
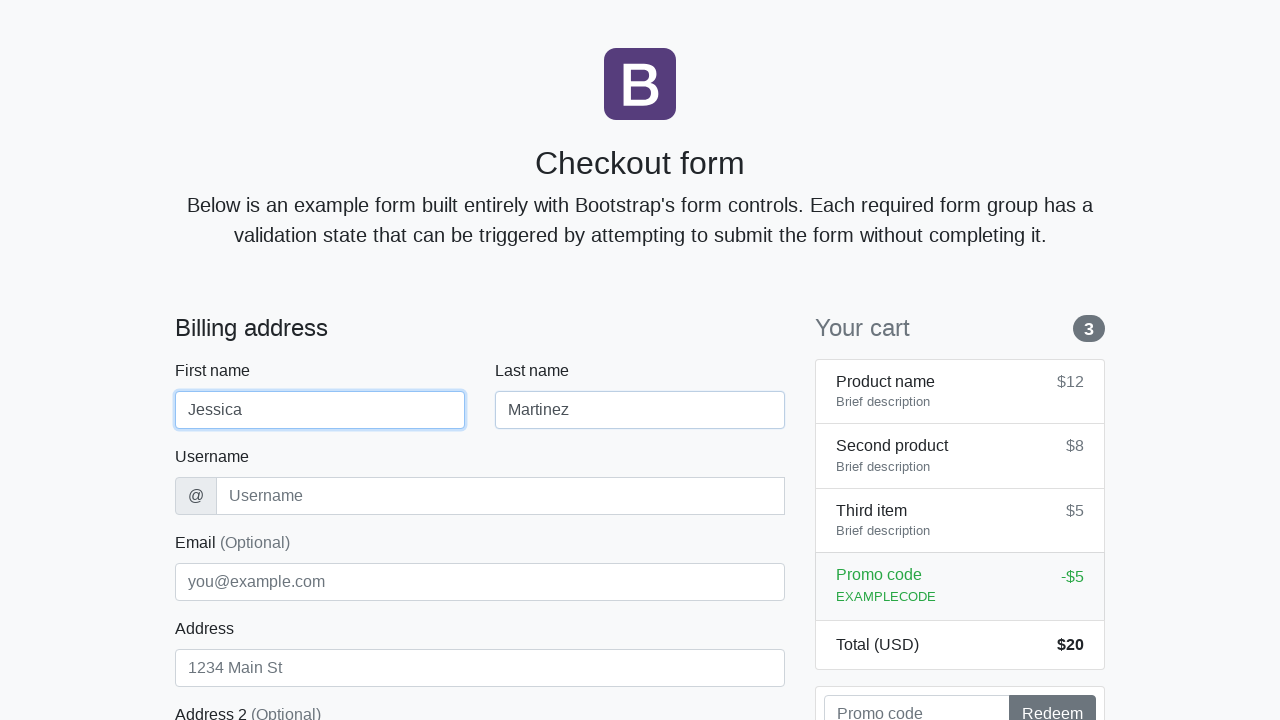

Filled username field with 'jmartinez' on #username
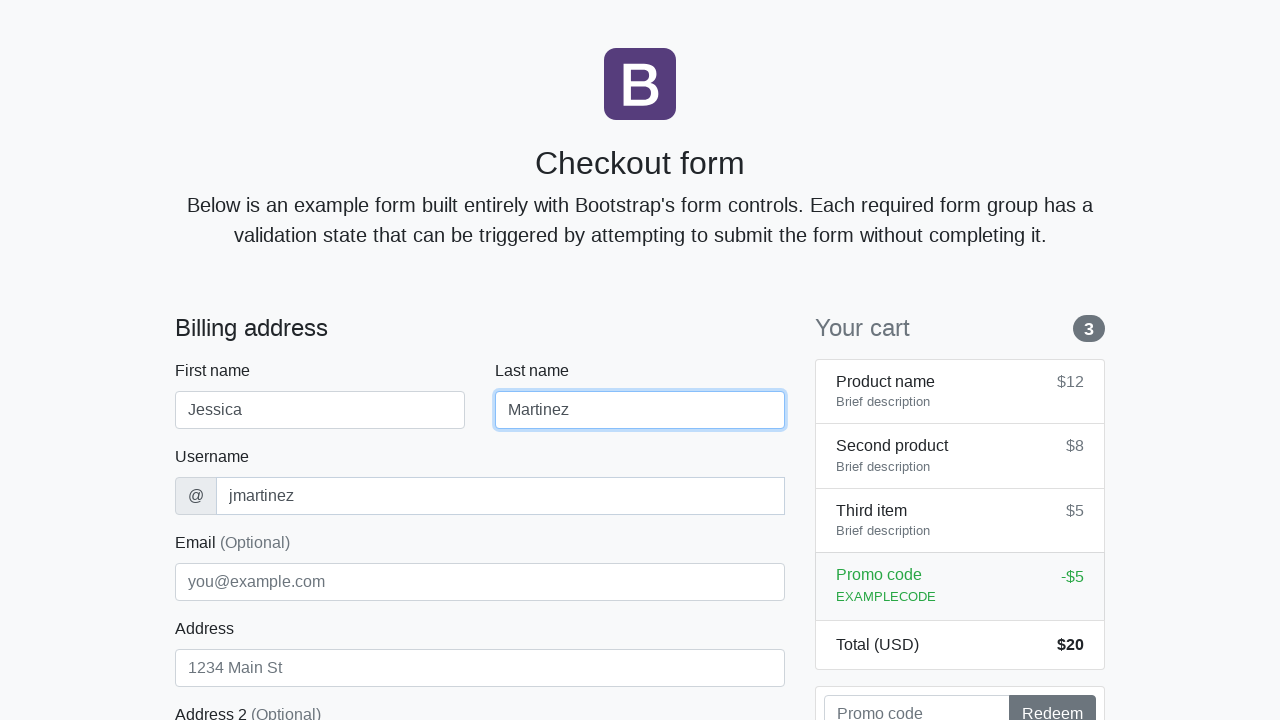

Filled address field with 'Elm Street 888' on #address
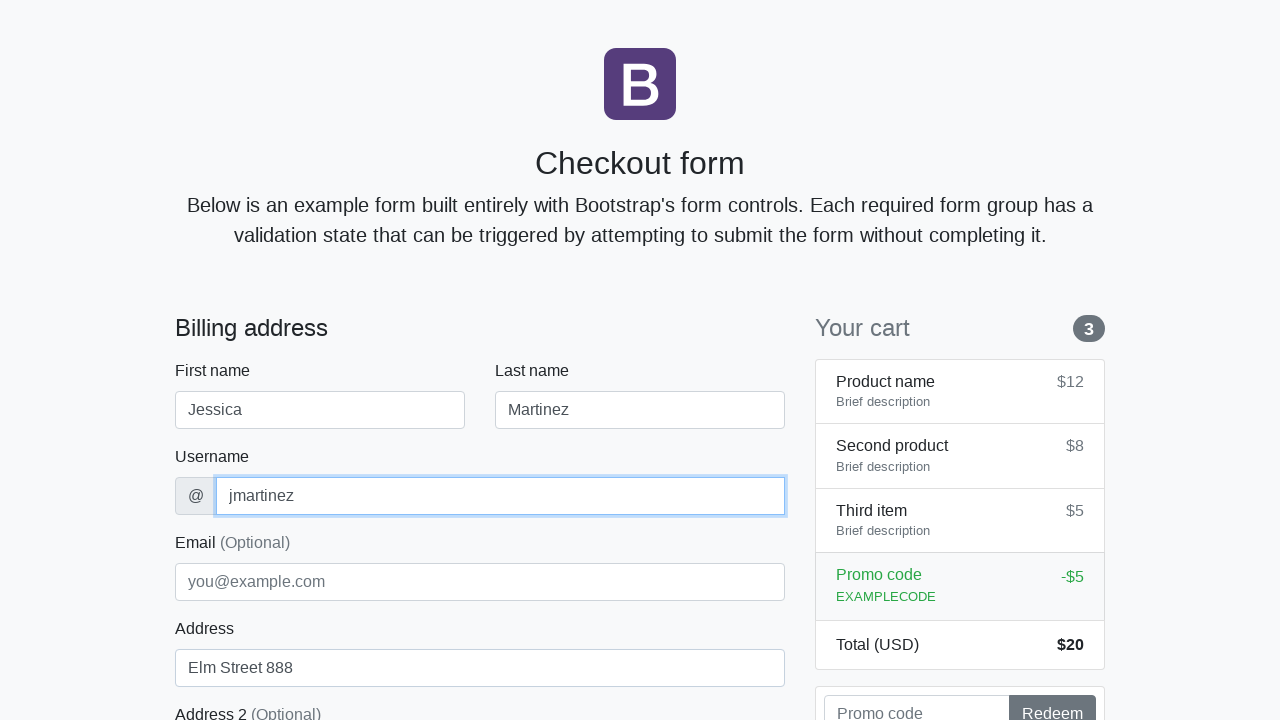

Filled email field with 'jess.m@inbox.com' on #email
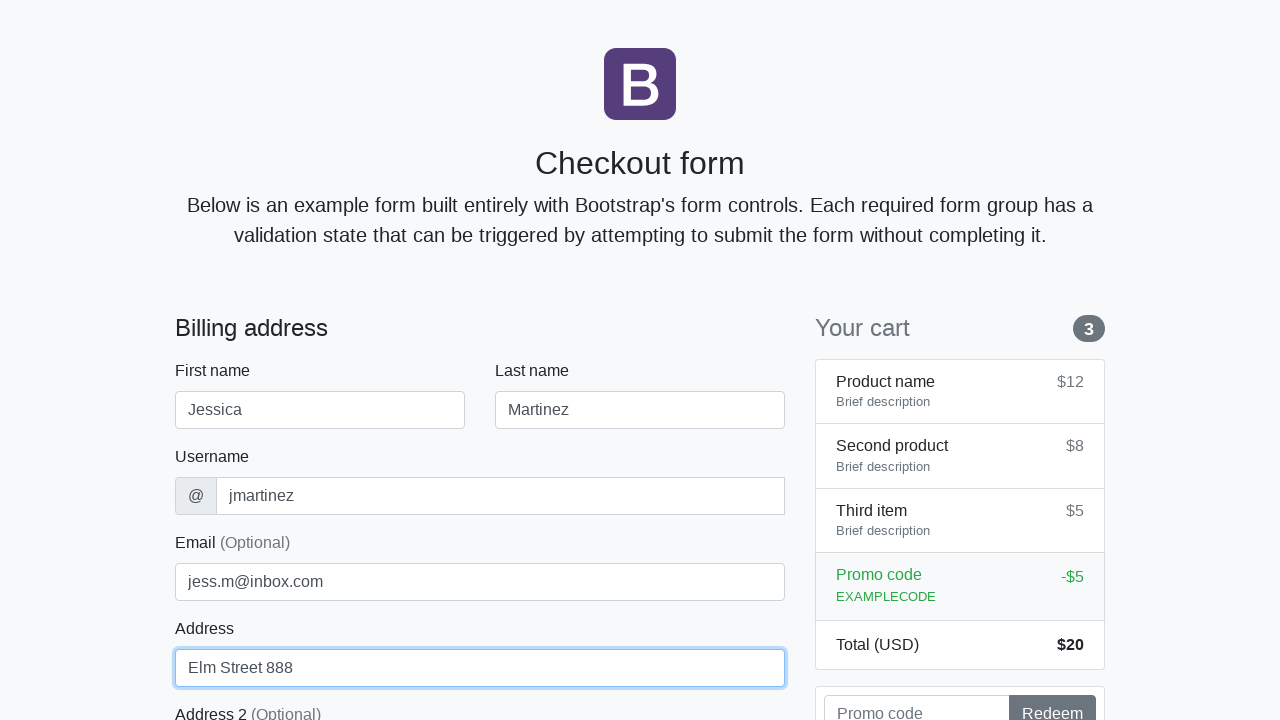

Selected 'United States' from country dropdown on #country
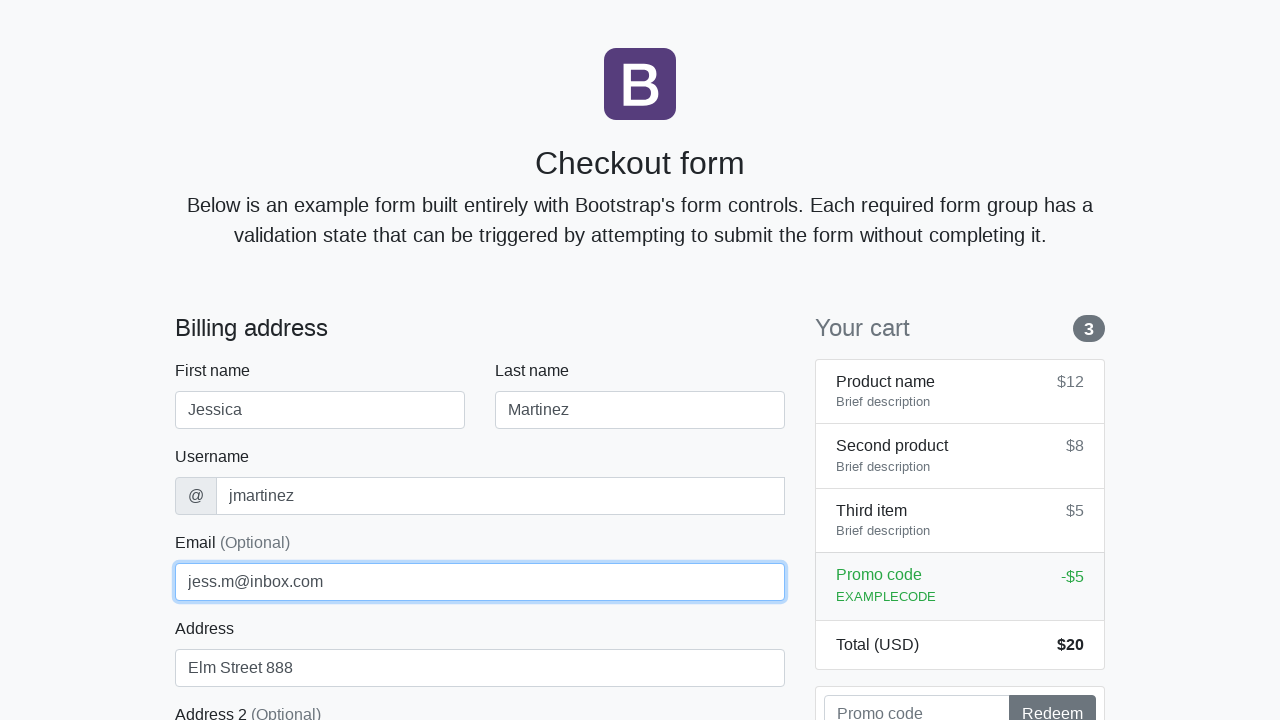

Selected 'California' from state dropdown on #state
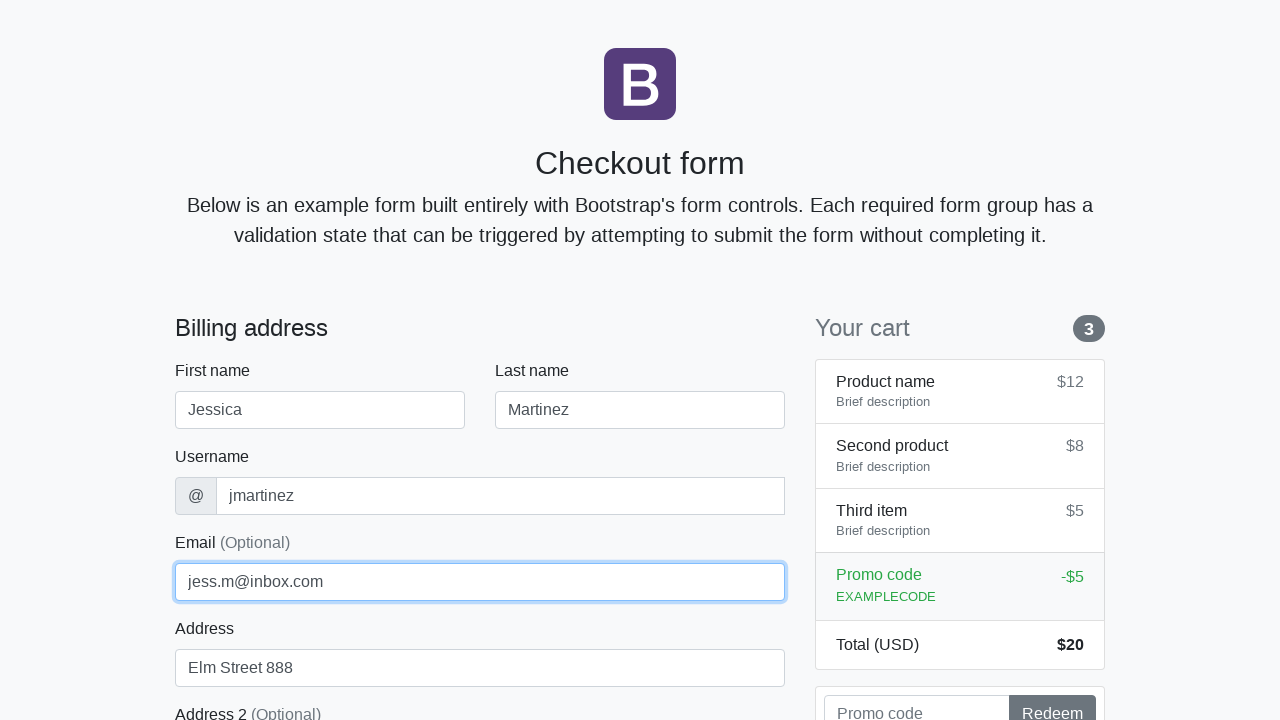

Filled zip code field with '93301' on #zip
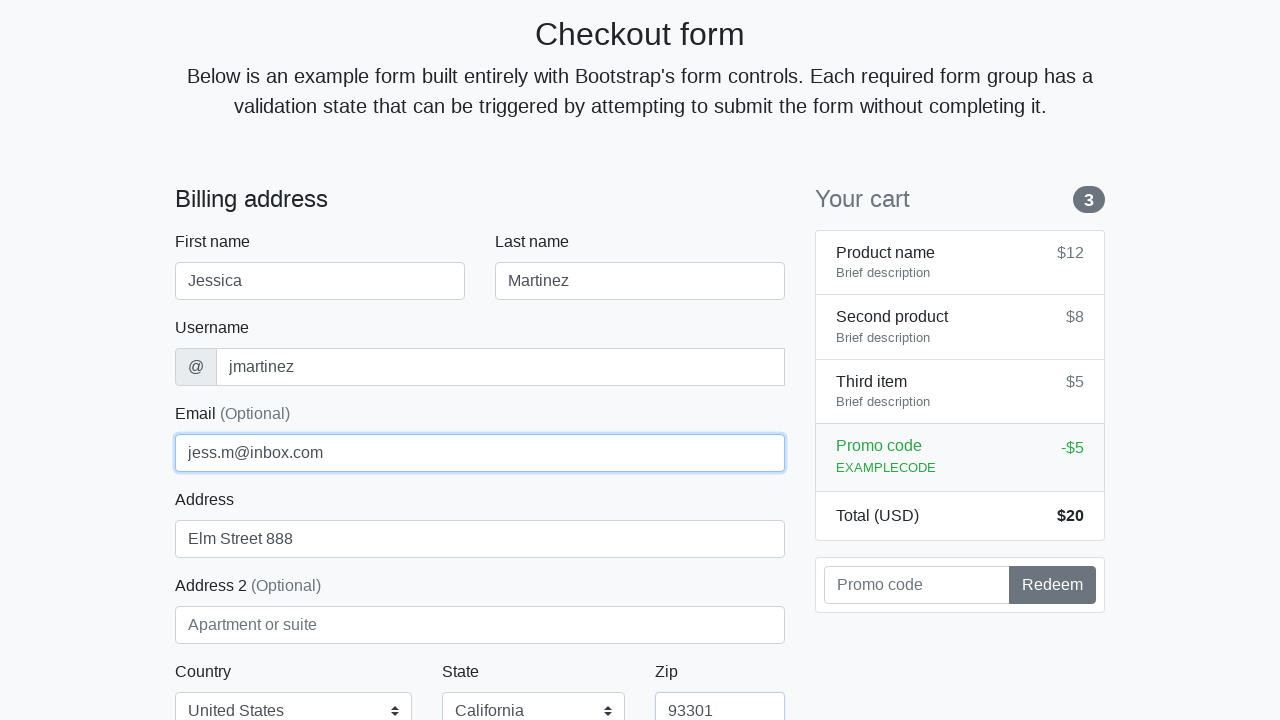

Filled credit card name field with 'Jessica Martinez' on #cc-name
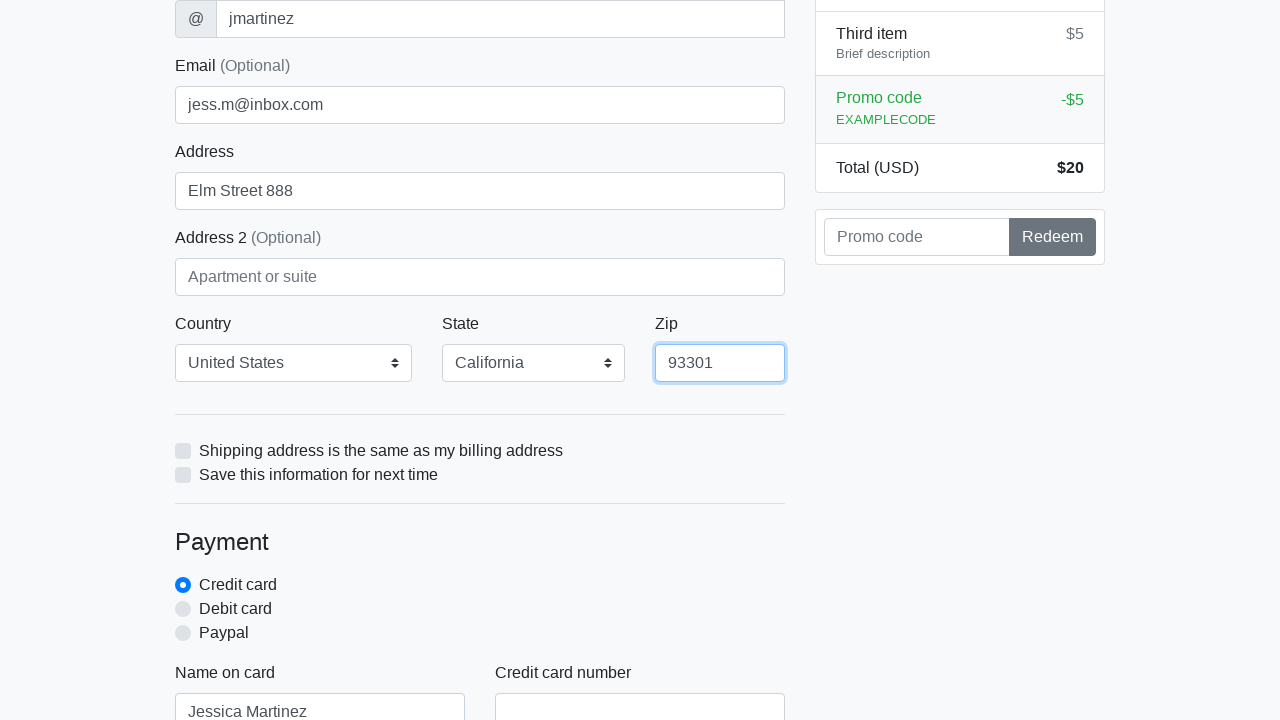

Filled credit card number field with '5163613915243600' on #cc-number
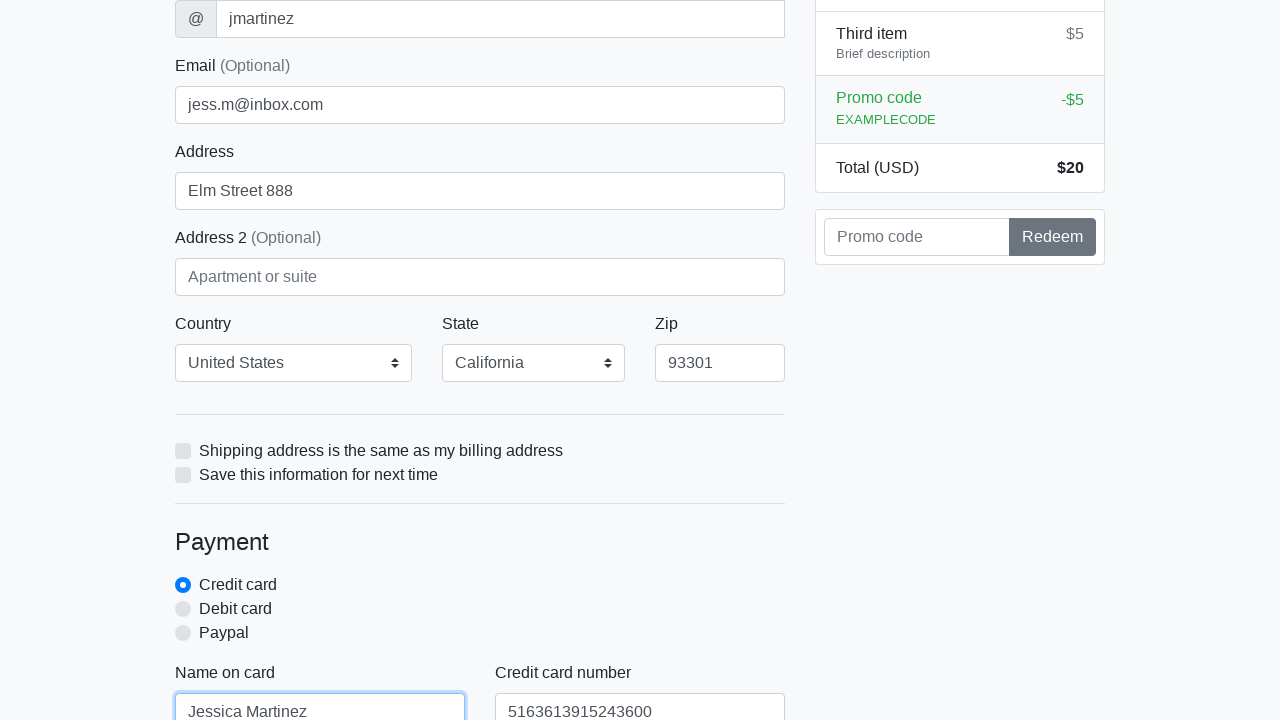

Filled credit card expiration field with '09/2025' on #cc-expiration
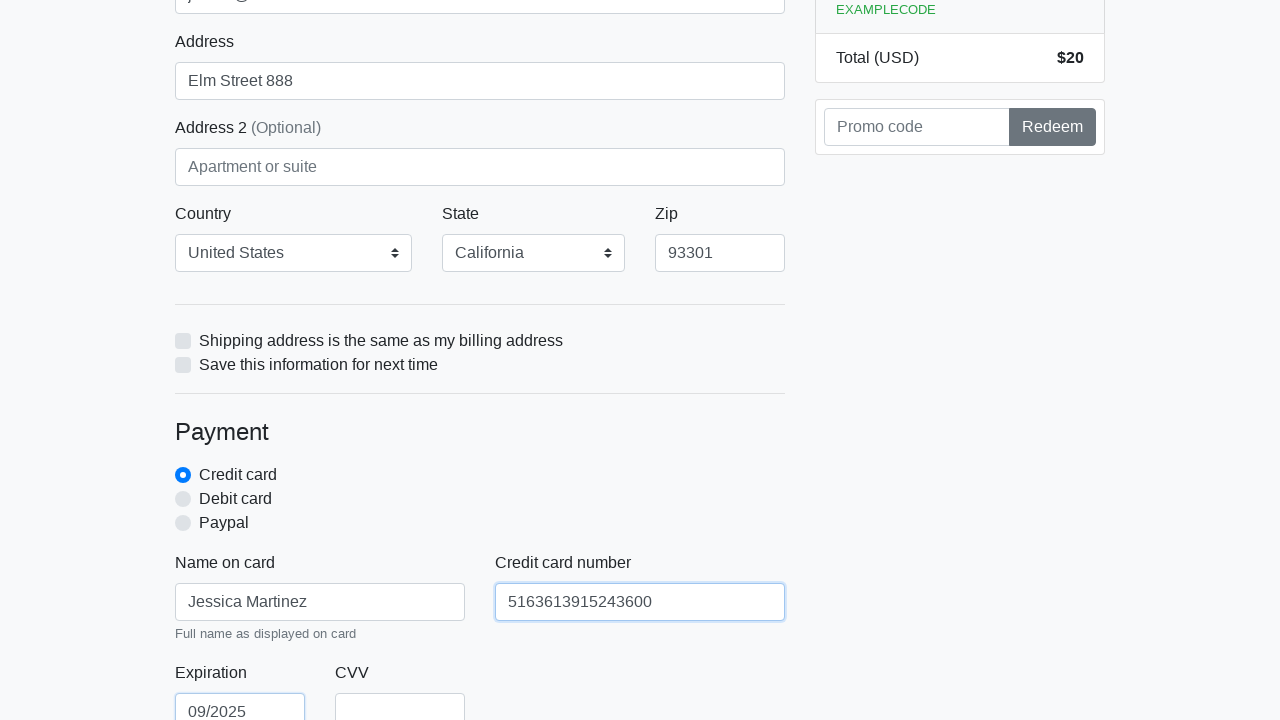

Filled CVV field with '135' on #cc-cvv
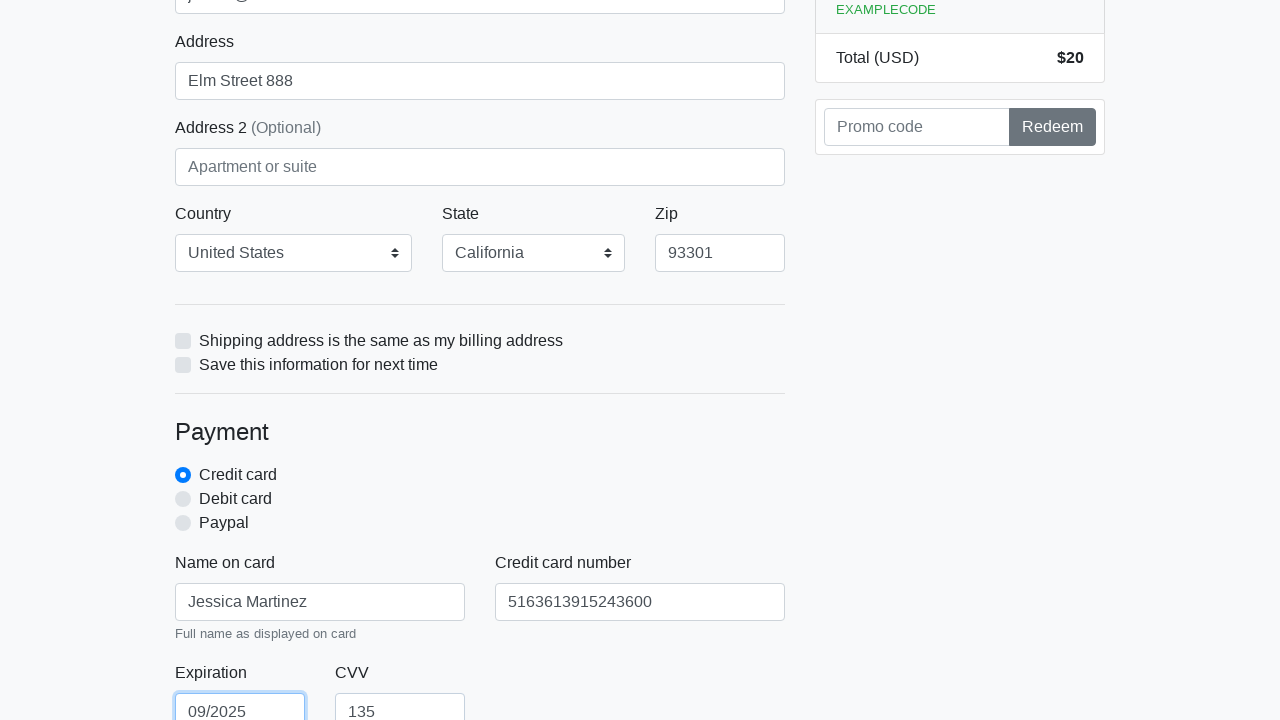

Clicked form submit button to process checkout at (480, 500) on xpath=/html/body/div/div[2]/div[2]/form/button
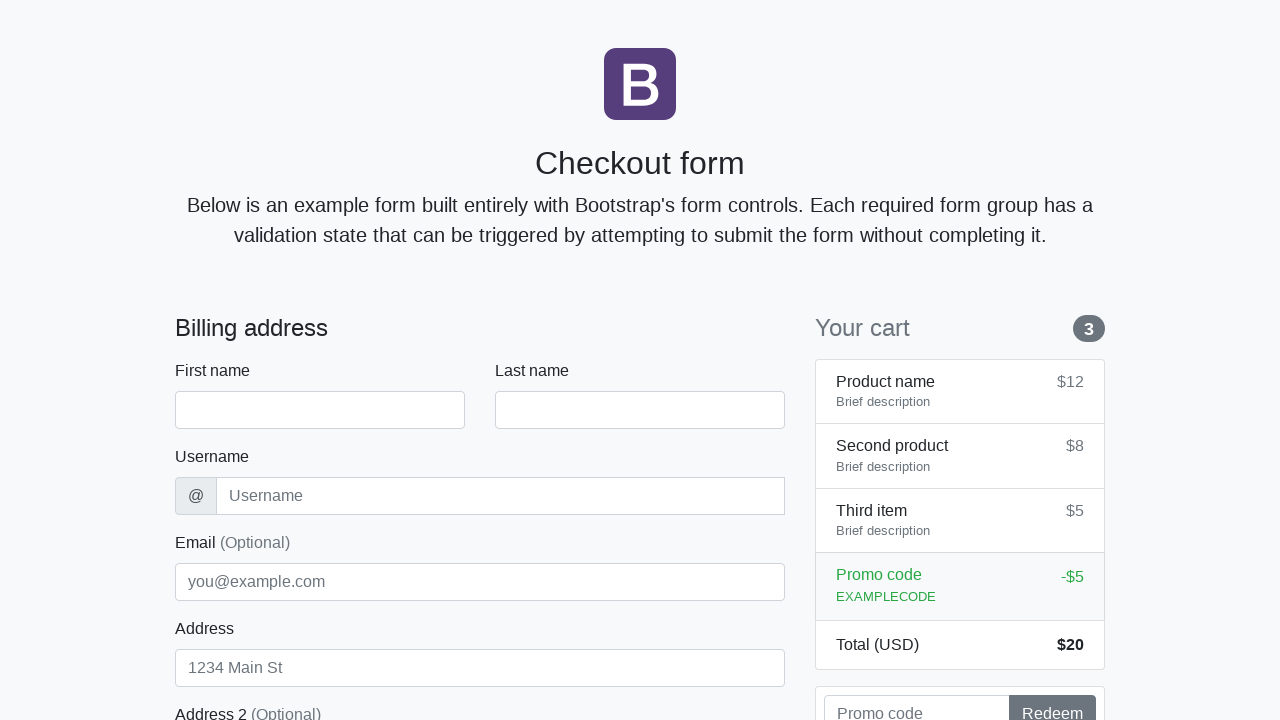

Navigated to checkout page for next iteration
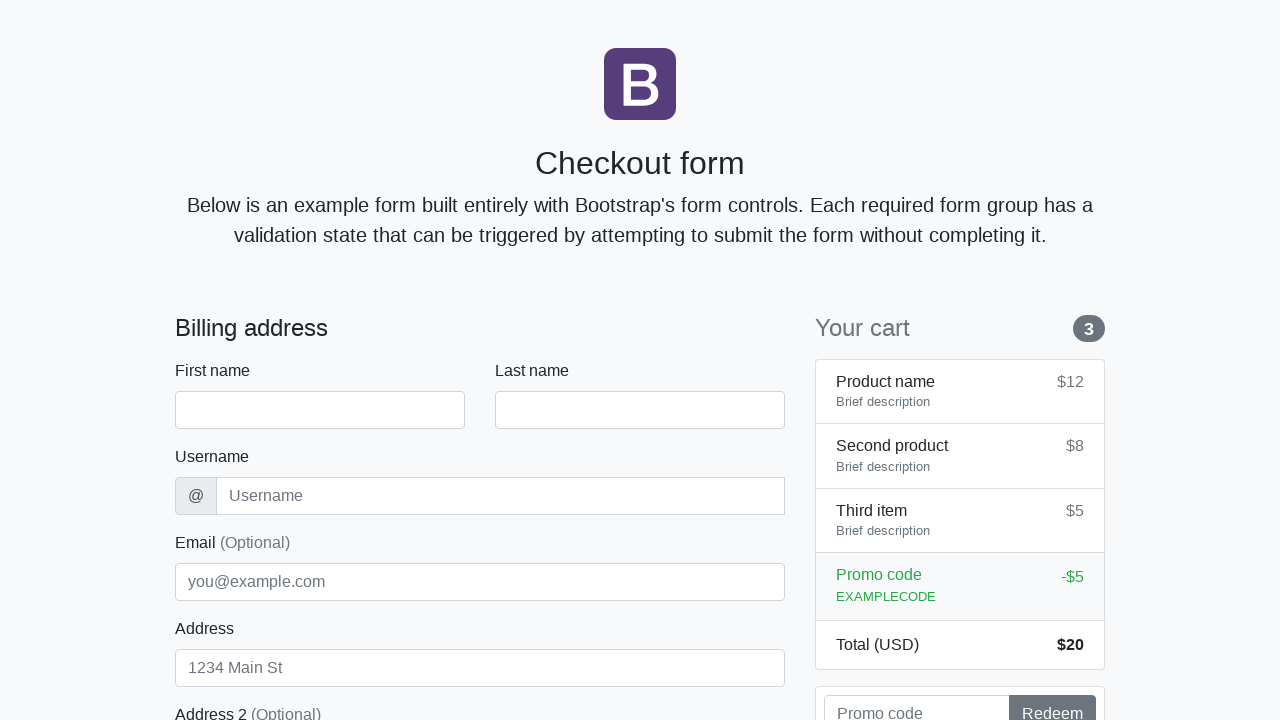

Waited for first name field to load
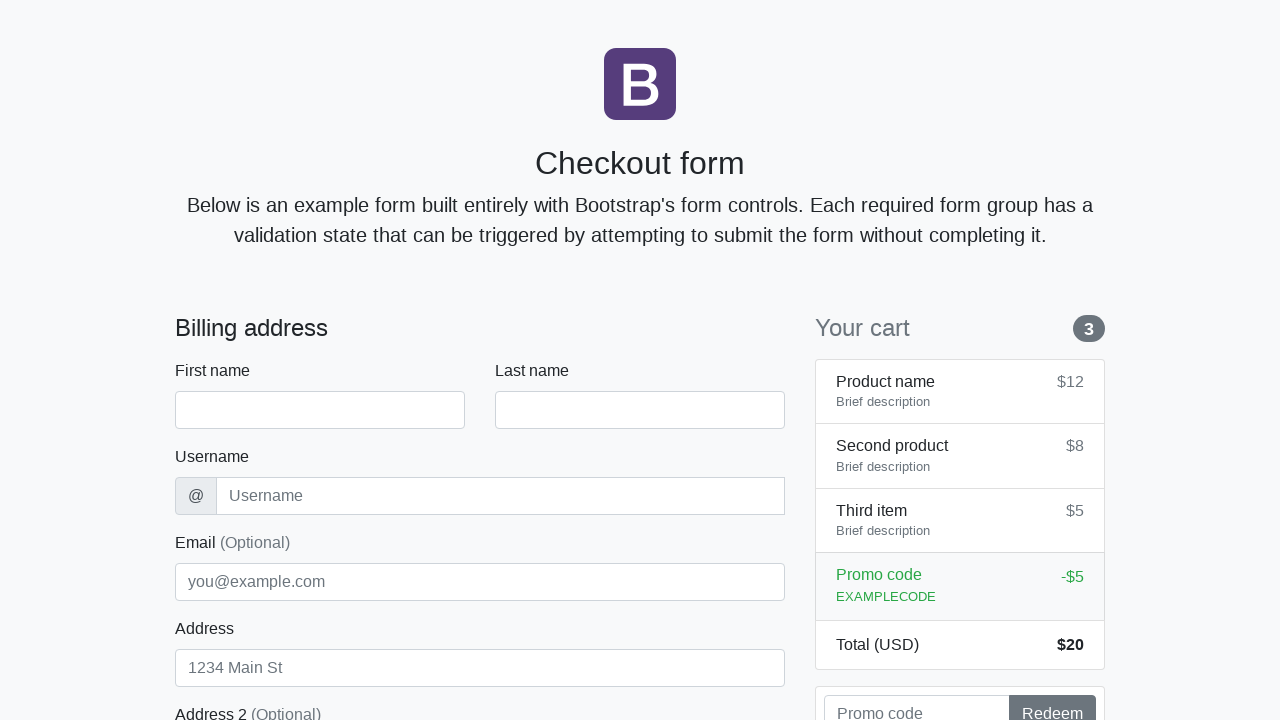

Filled first name field with 'Jessica' on #firstName
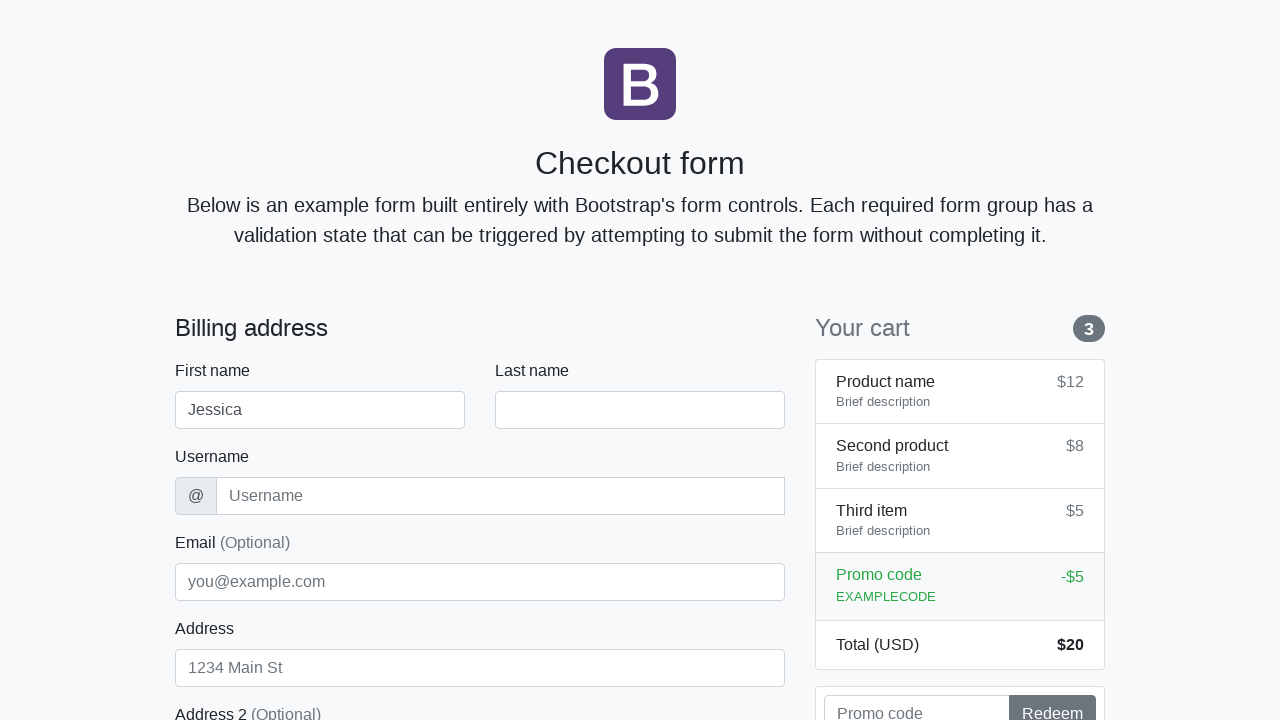

Filled last name field with 'Martinez' on #lastName
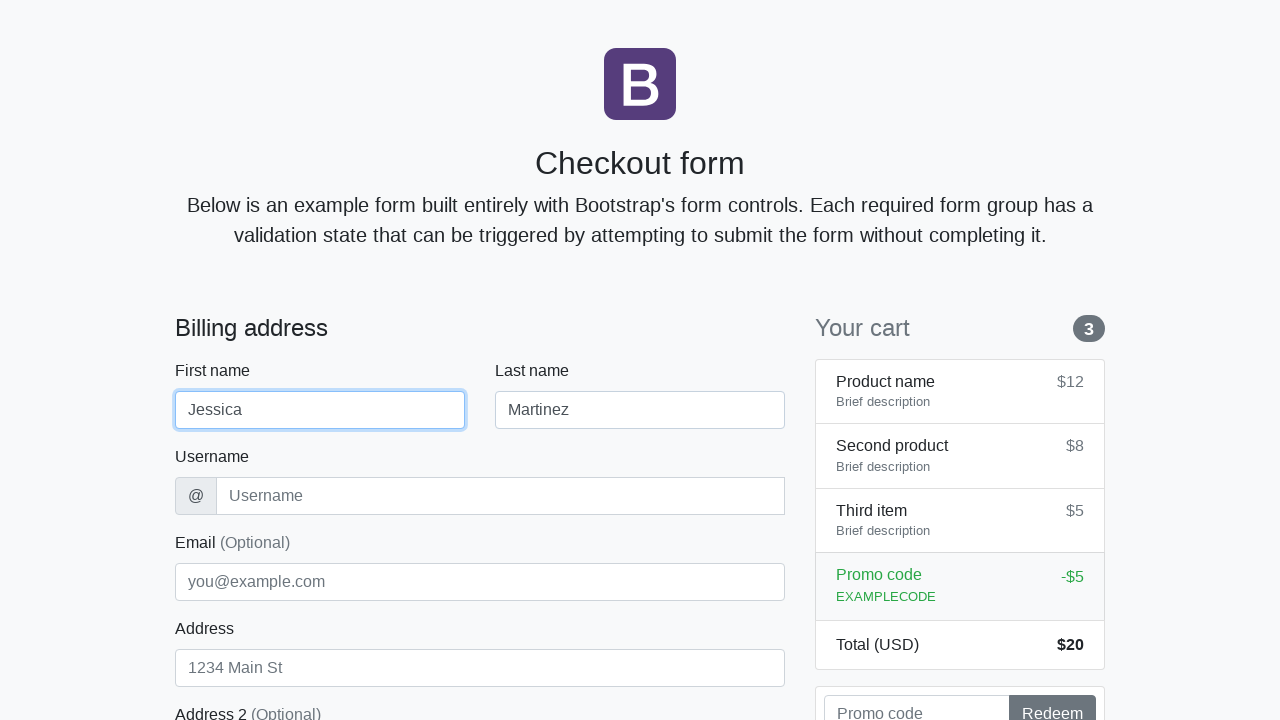

Filled username field with 'jmartinez' on #username
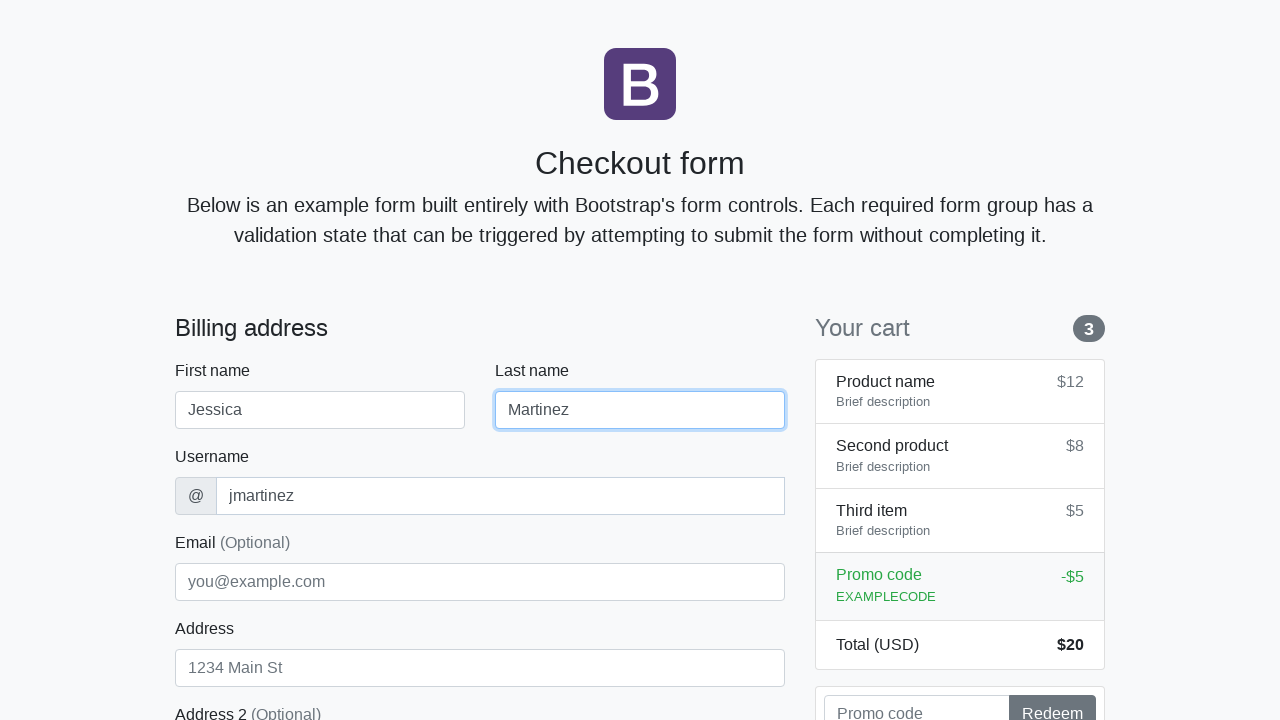

Filled address field with 'Elm Street 888' on #address
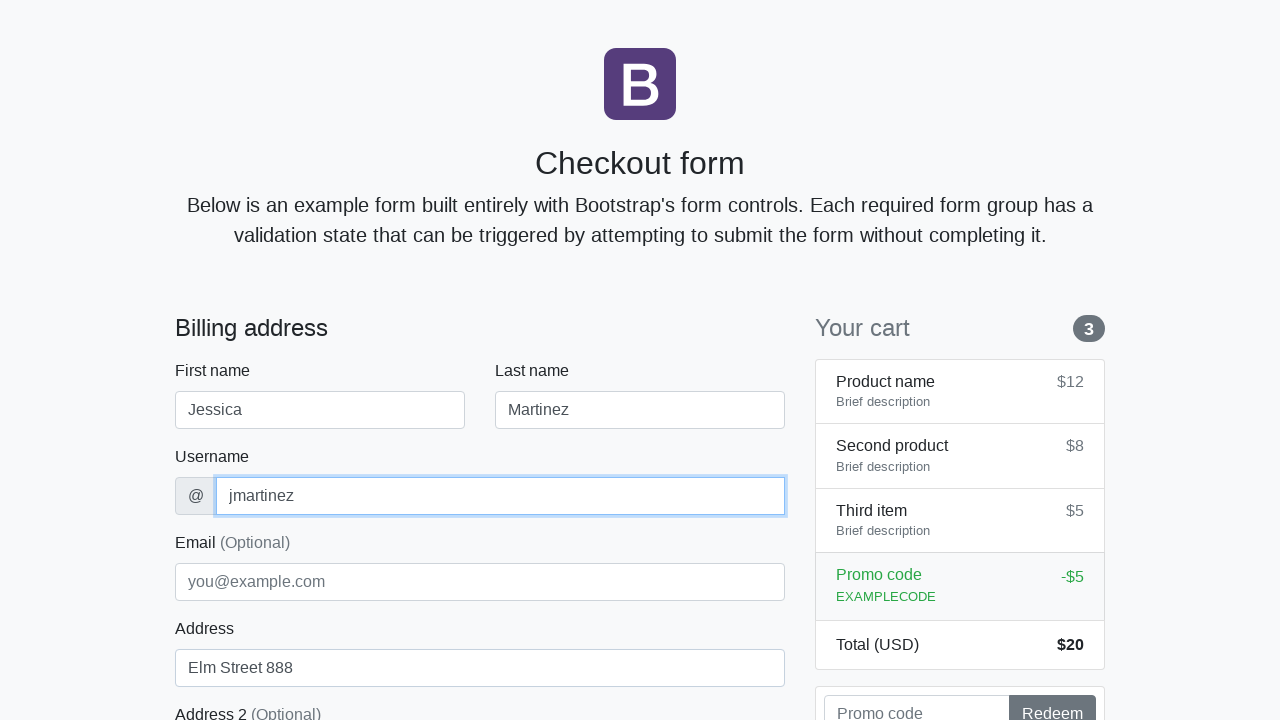

Filled email field with 'jess.m@inbox.com' on #email
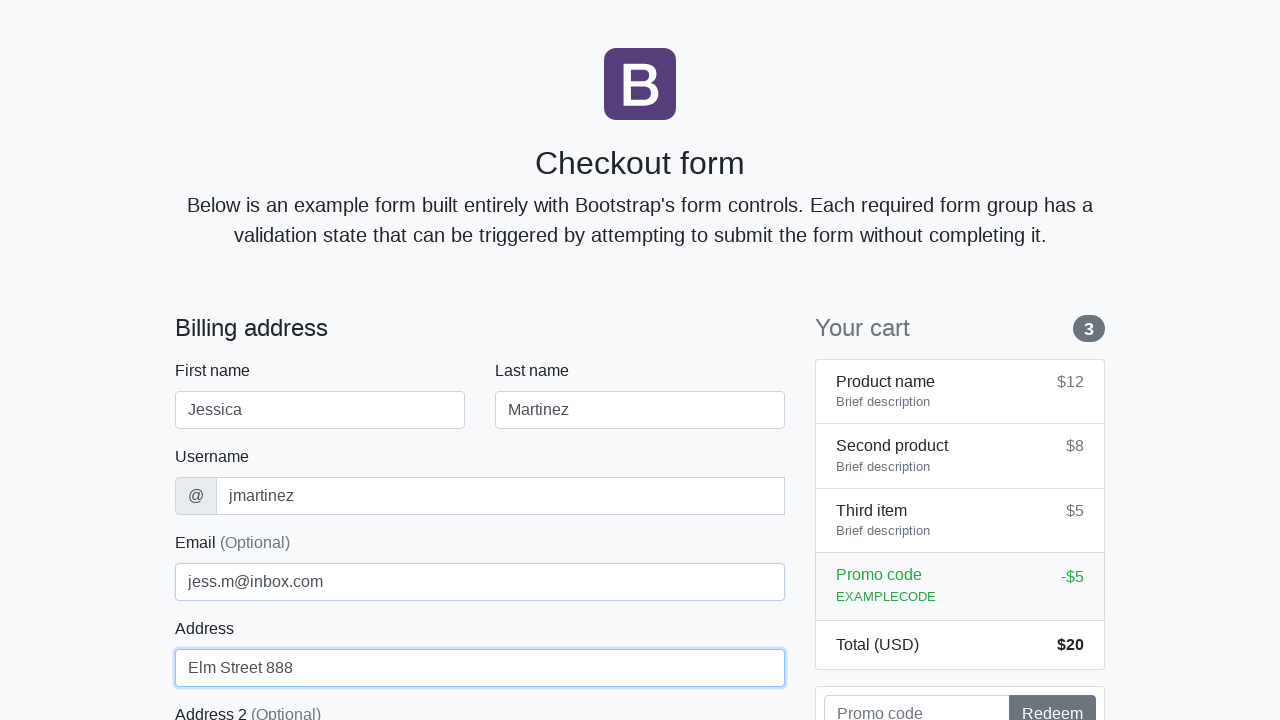

Selected 'United States' from country dropdown on #country
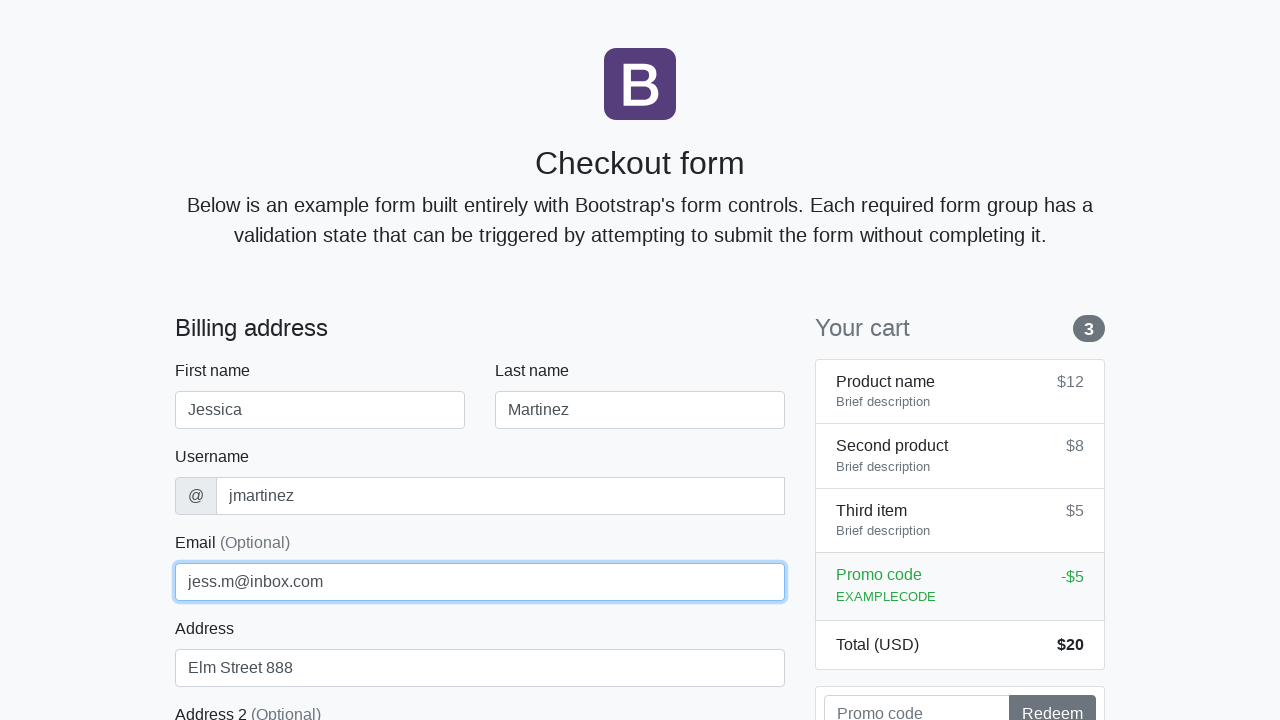

Selected 'California' from state dropdown on #state
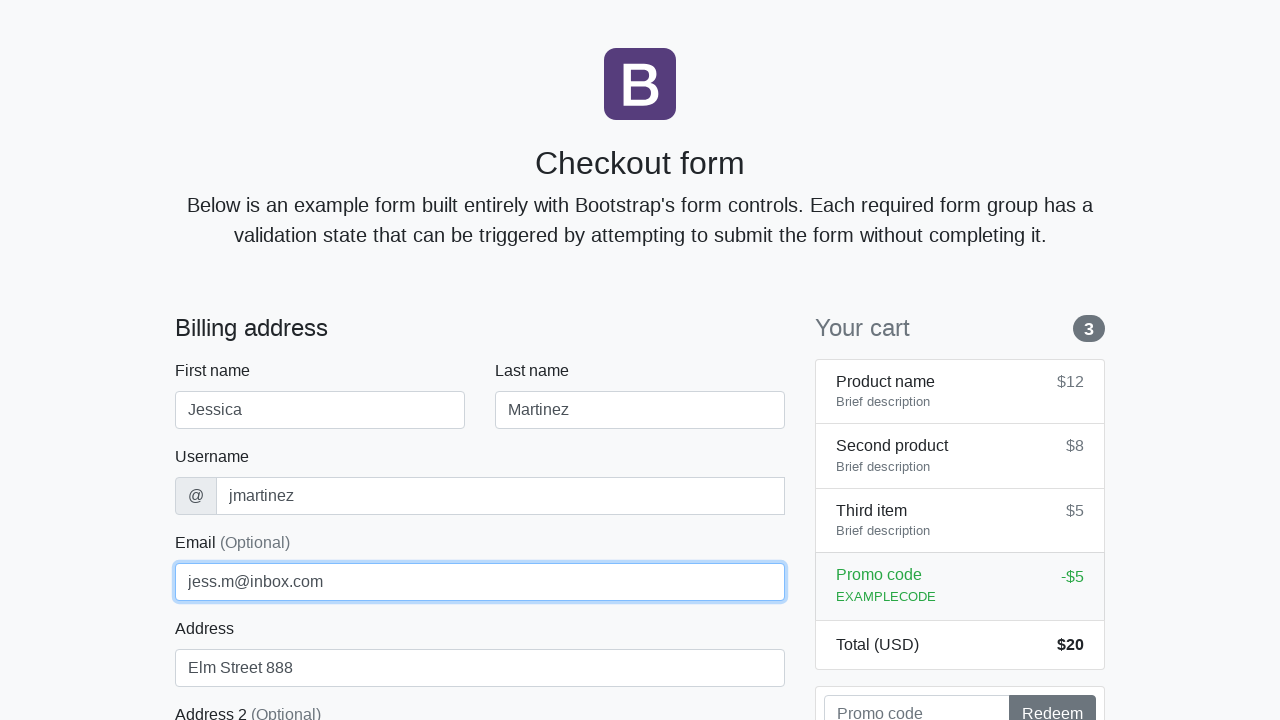

Filled zip code field with '93301' on #zip
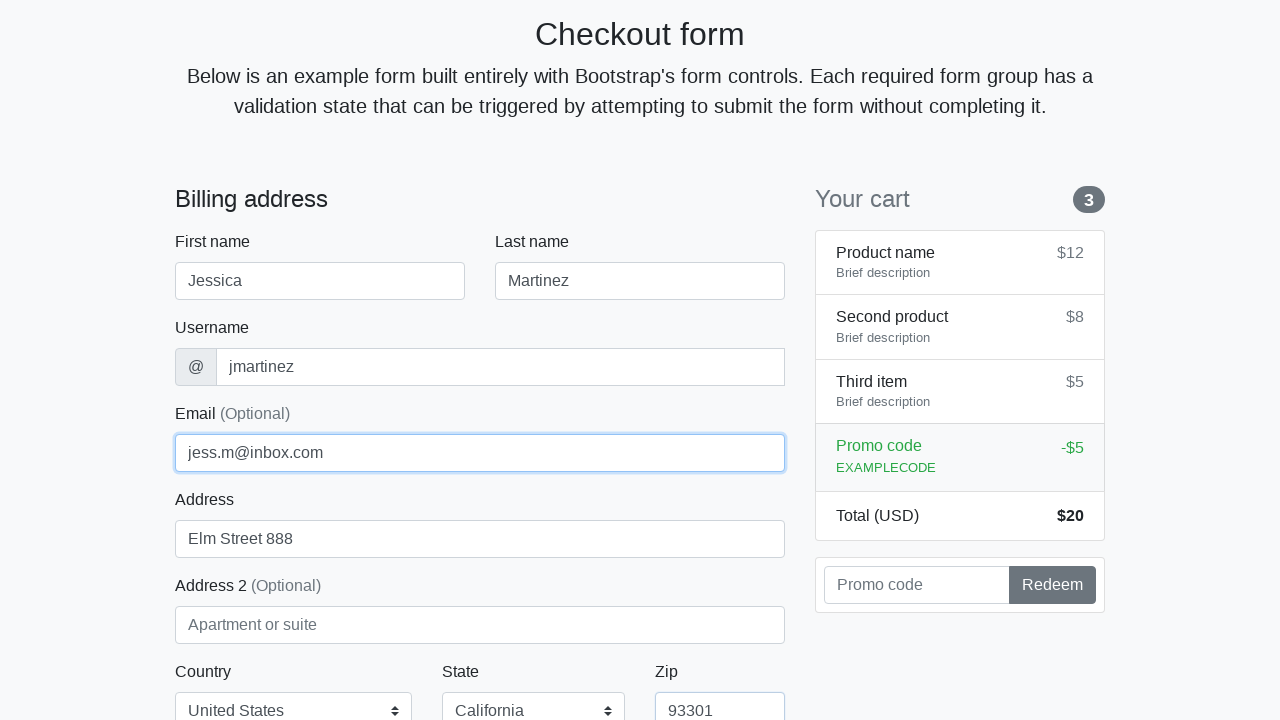

Filled credit card name field with 'Jessica Martinez' on #cc-name
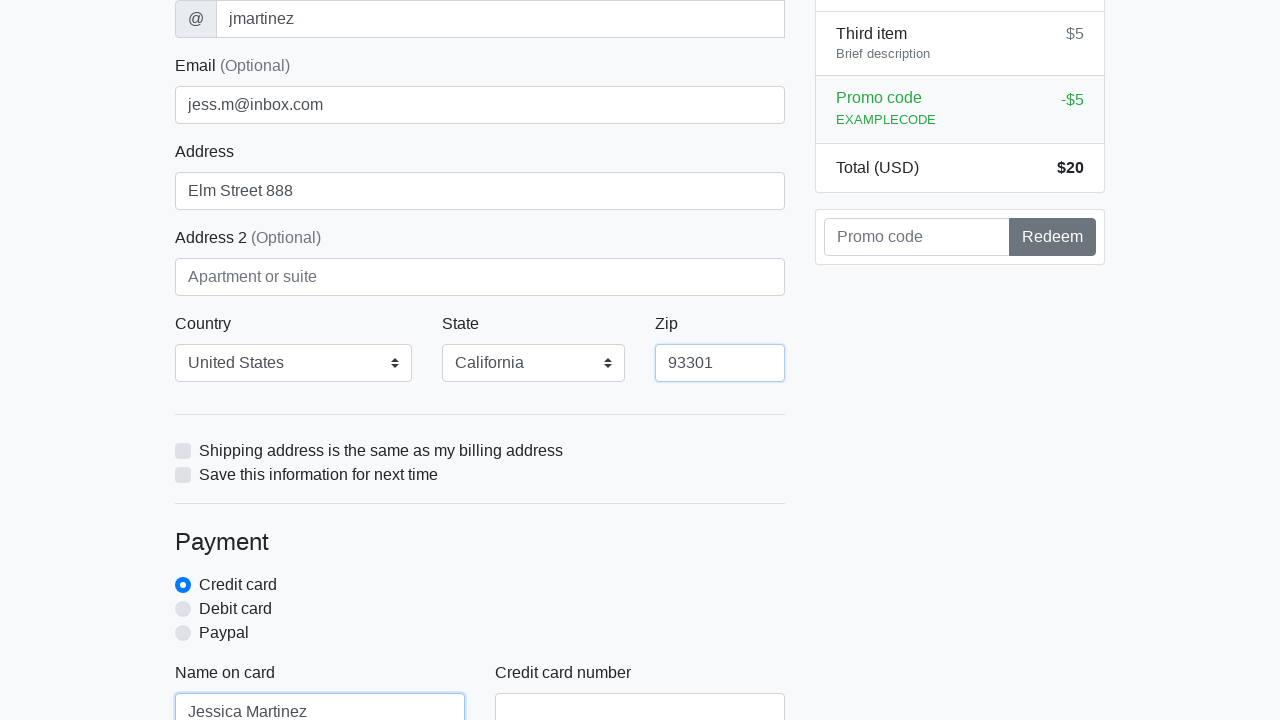

Filled credit card number field with '5163613915243600' on #cc-number
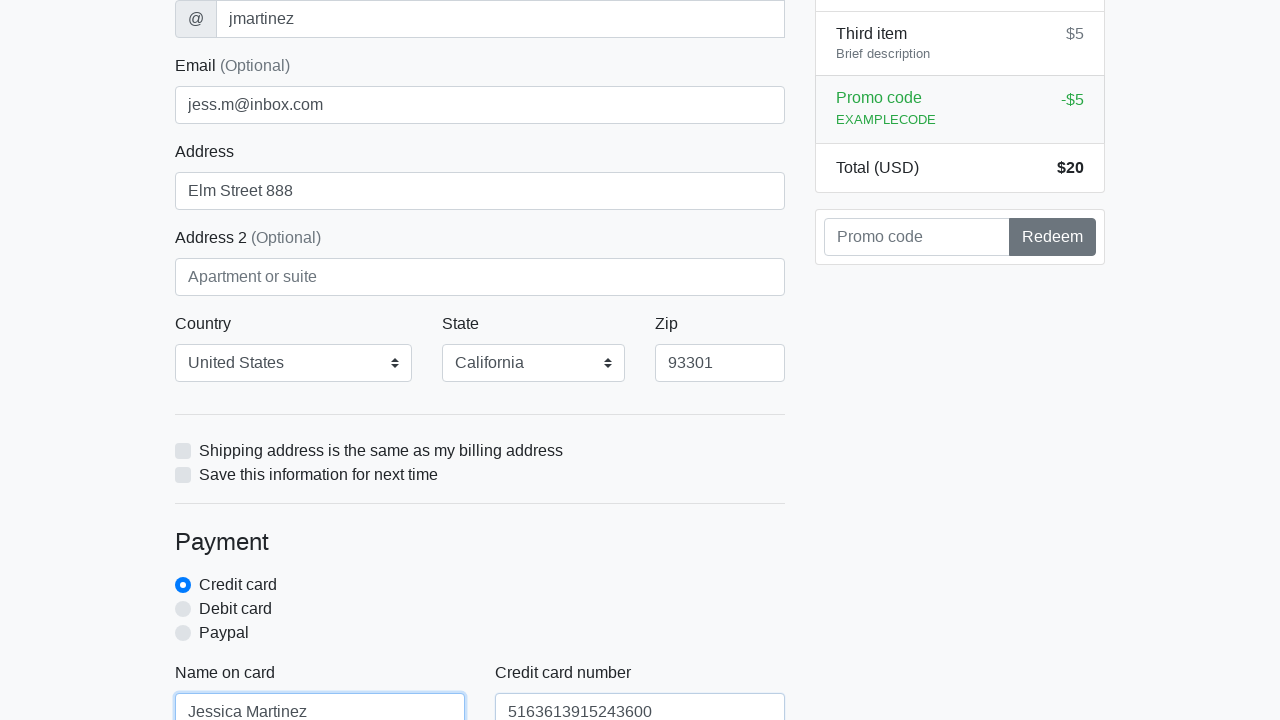

Filled credit card expiration field with '09/2025' on #cc-expiration
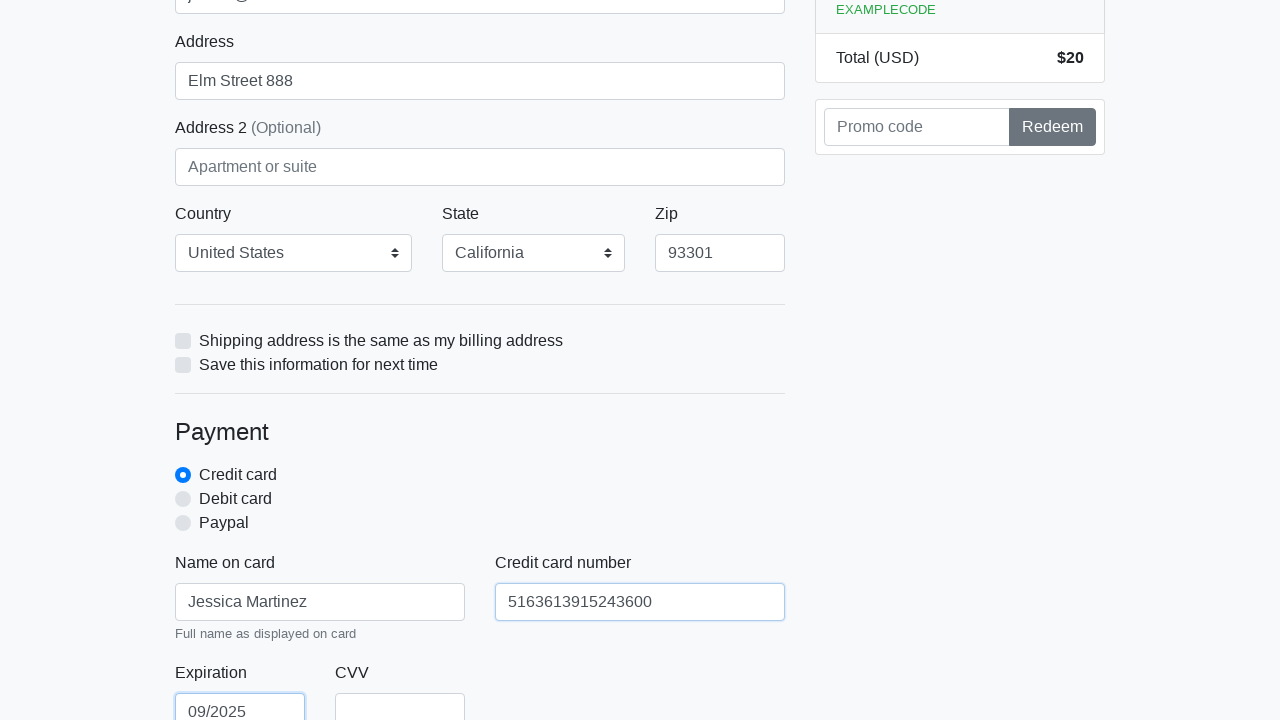

Filled CVV field with '135' on #cc-cvv
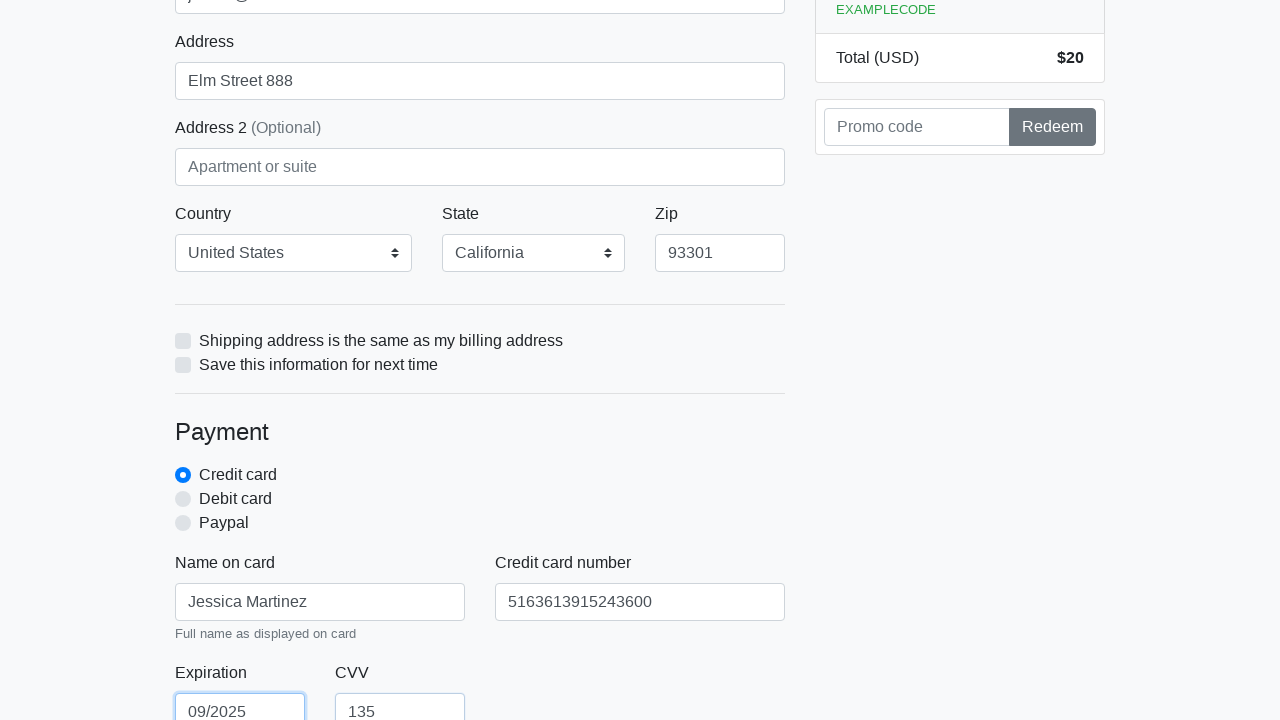

Clicked form submit button to process checkout at (480, 500) on xpath=/html/body/div/div[2]/div[2]/form/button
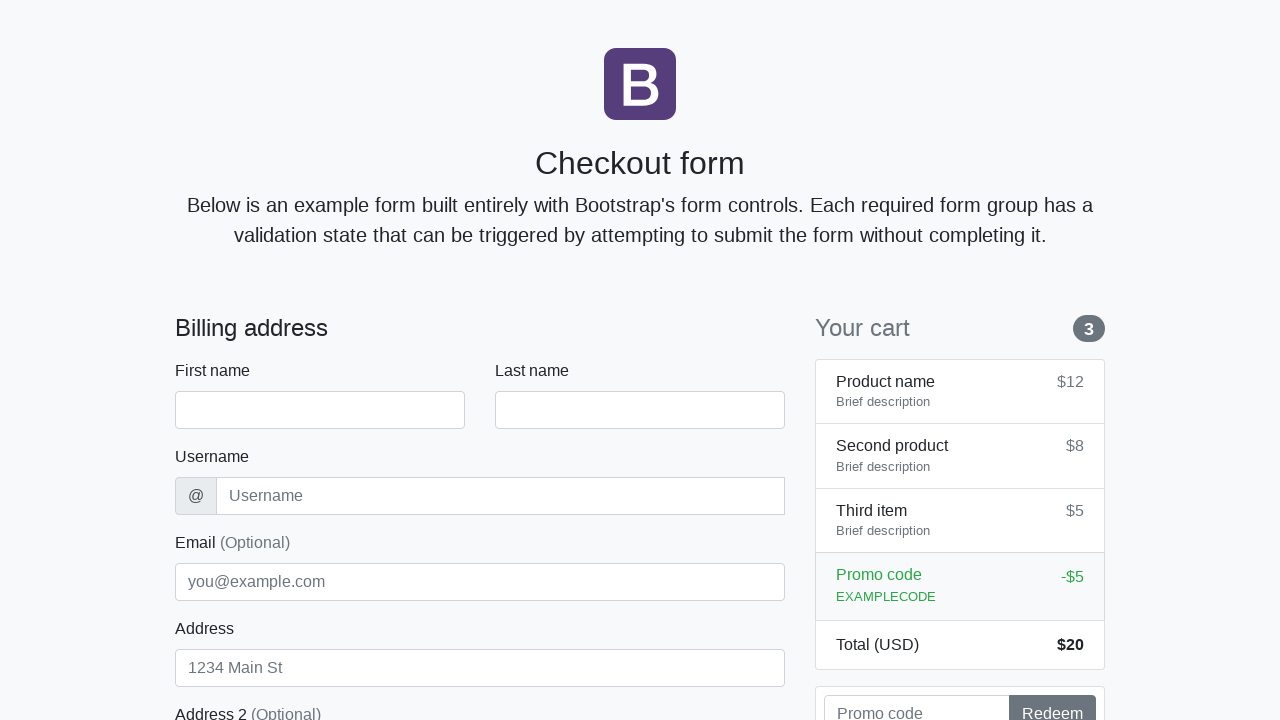

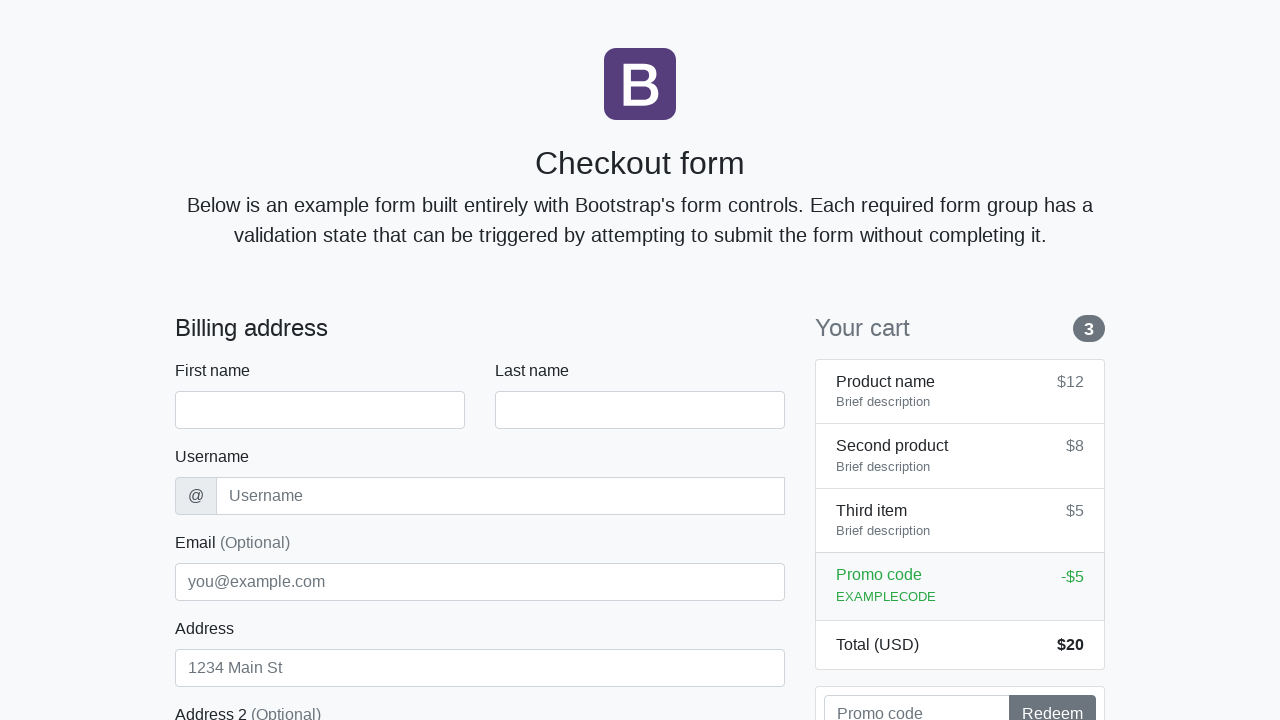